Tests all mood tiles on the Mood Mix application by clicking each tile (Euphoric, Melancholic, Energetic, Serene, Passionate, Contemplative, Nostalgic, Rebellious, Mystical, Triumphant, Vulnerable, Adventurous) and verifying the page responds without application errors.

Starting URL: https://mood-mix-theta.vercel.app

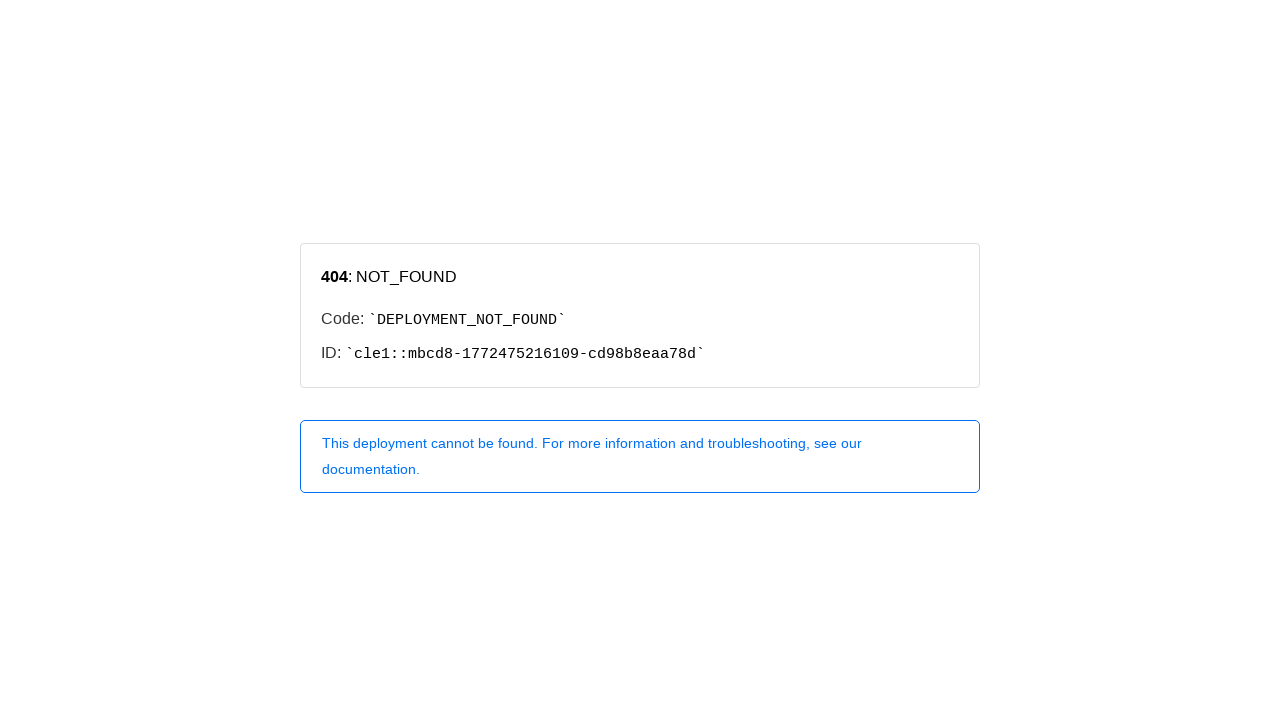

Waited for page to reach networkidle state
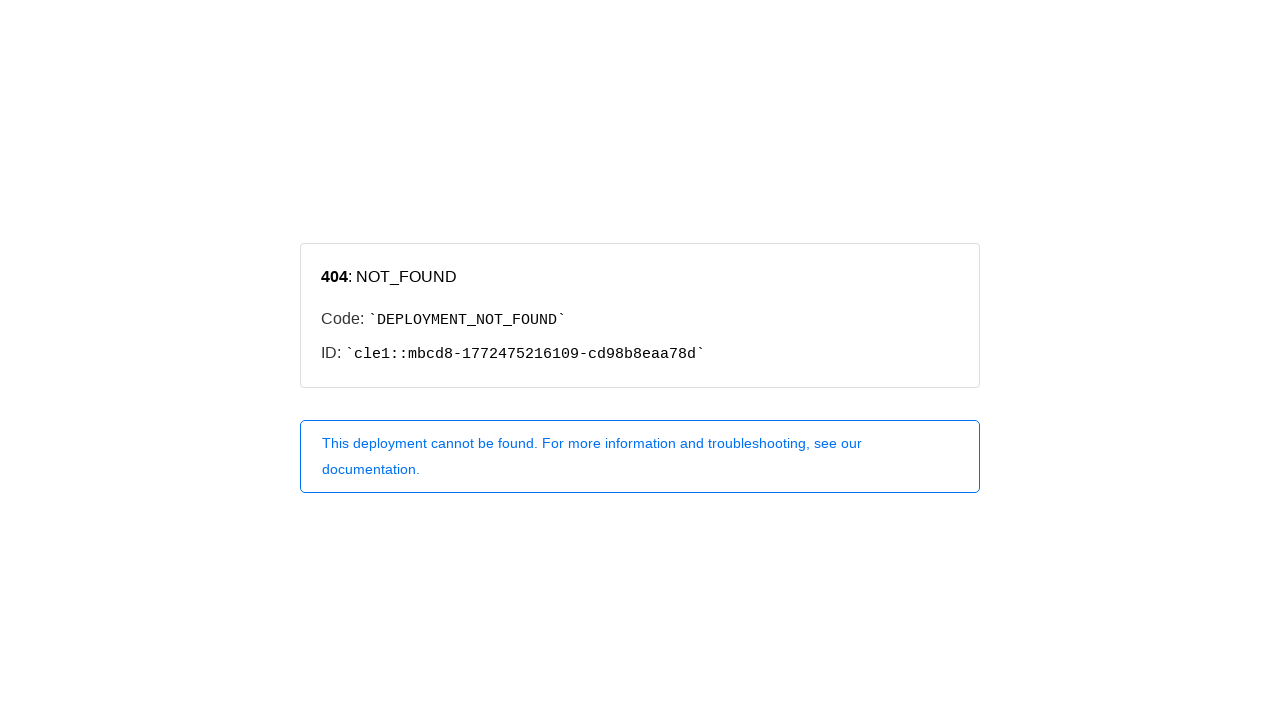

Waited 5 seconds for initial page stabilization
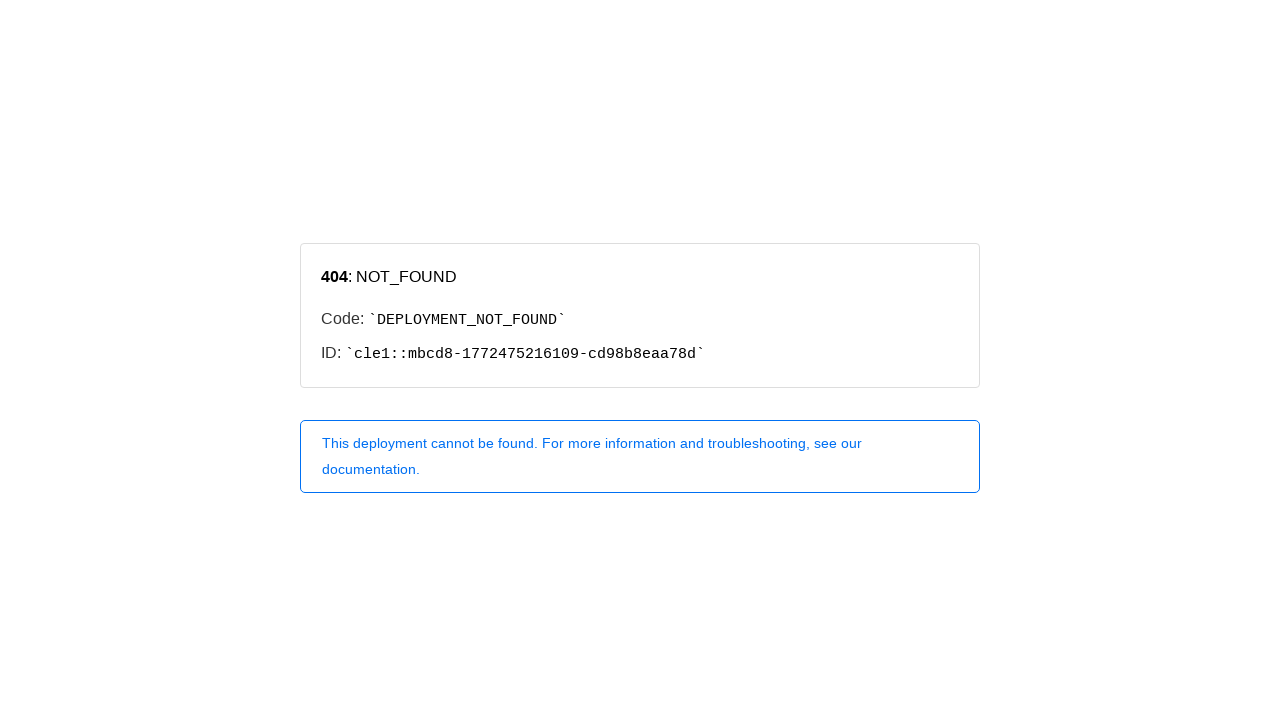

Navigated to Mood Mix application for testing Euphoric tile
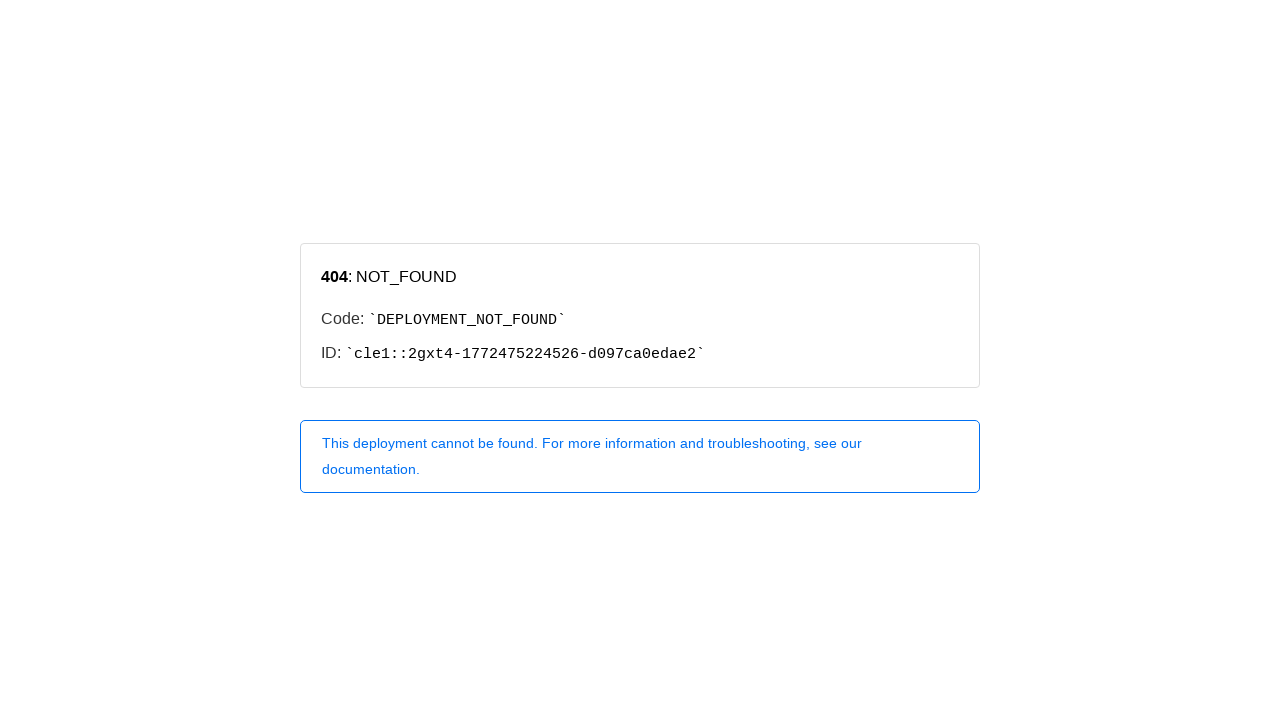

Waited 3 seconds for page to fully load before testing Euphoric
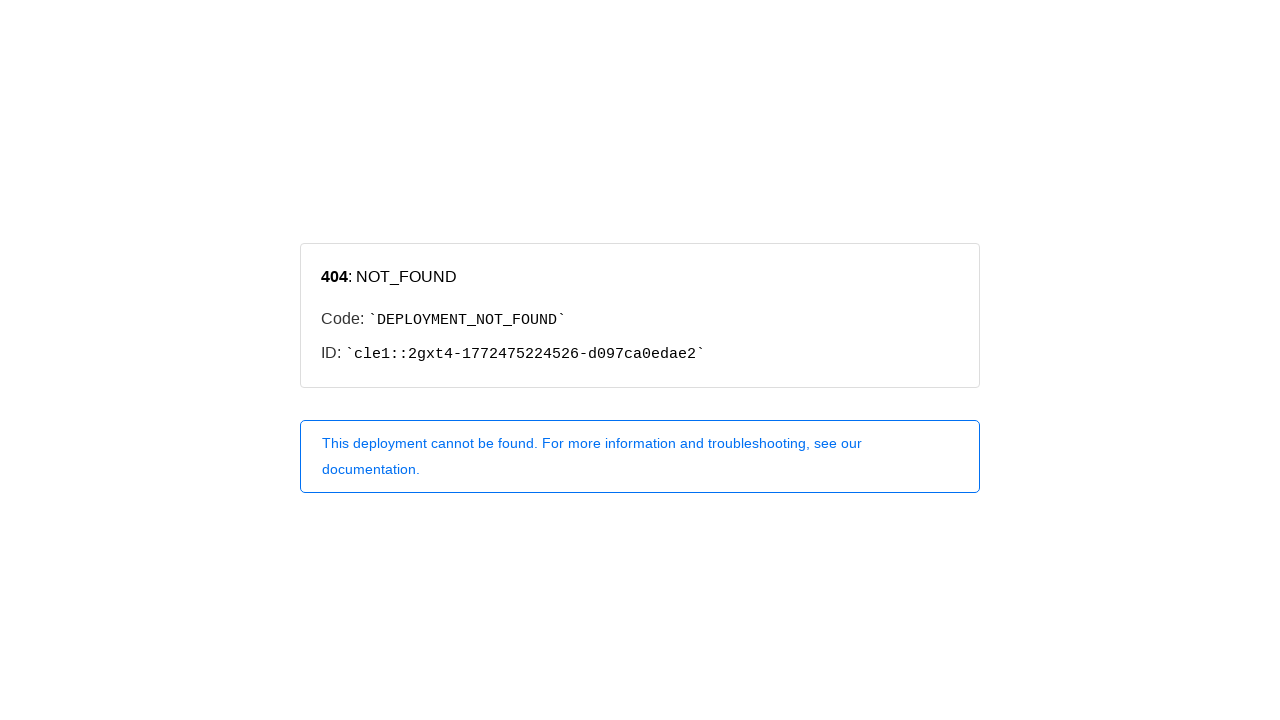

❌ Exception occurred while testing Euphoric: Locator.wait_for: Timeout 10000ms exceeded.
Call log:
  - waiting for locator("button:has-text(\"Euphoric\")") to be visible

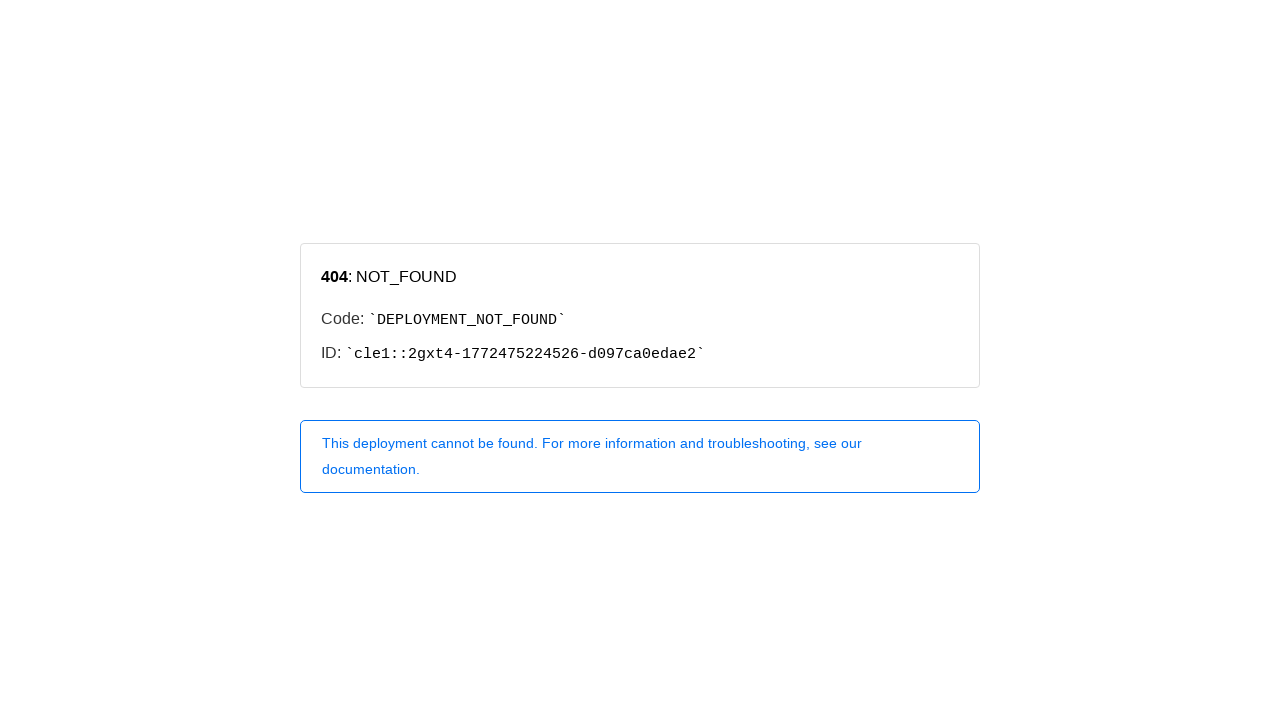

Navigated to Mood Mix application for testing Melancholic tile
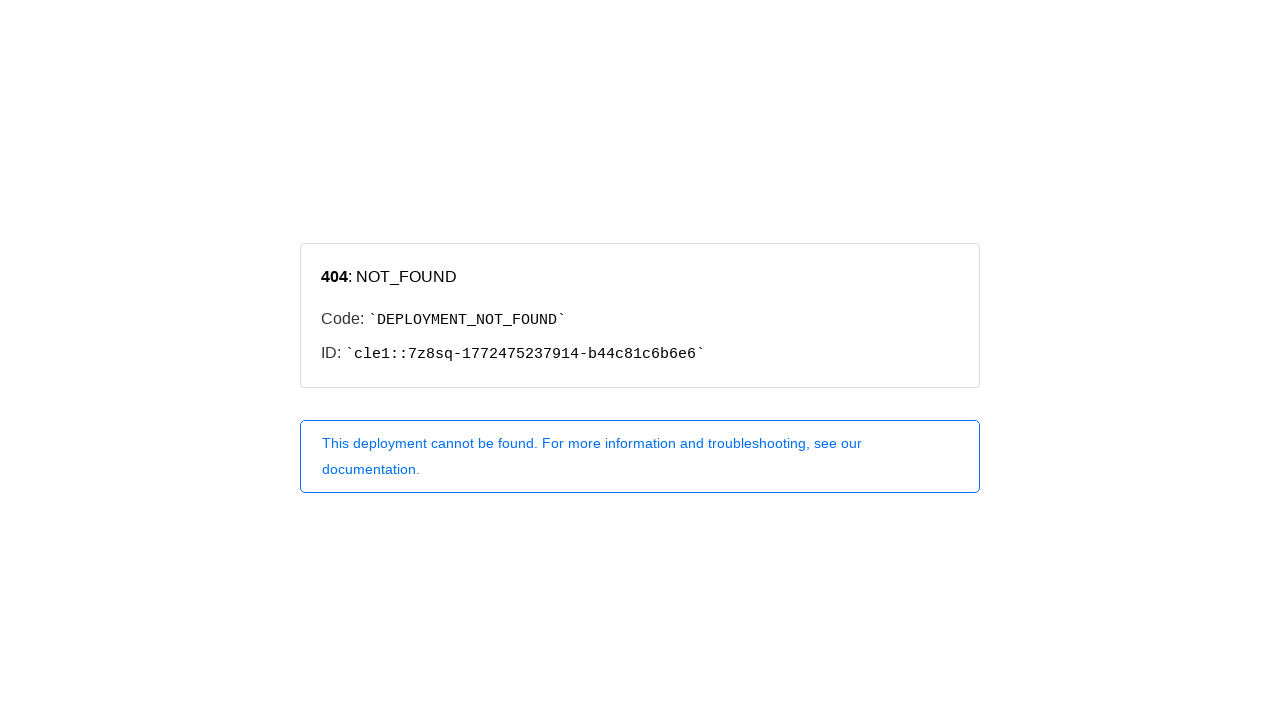

Waited 3 seconds for page to fully load before testing Melancholic
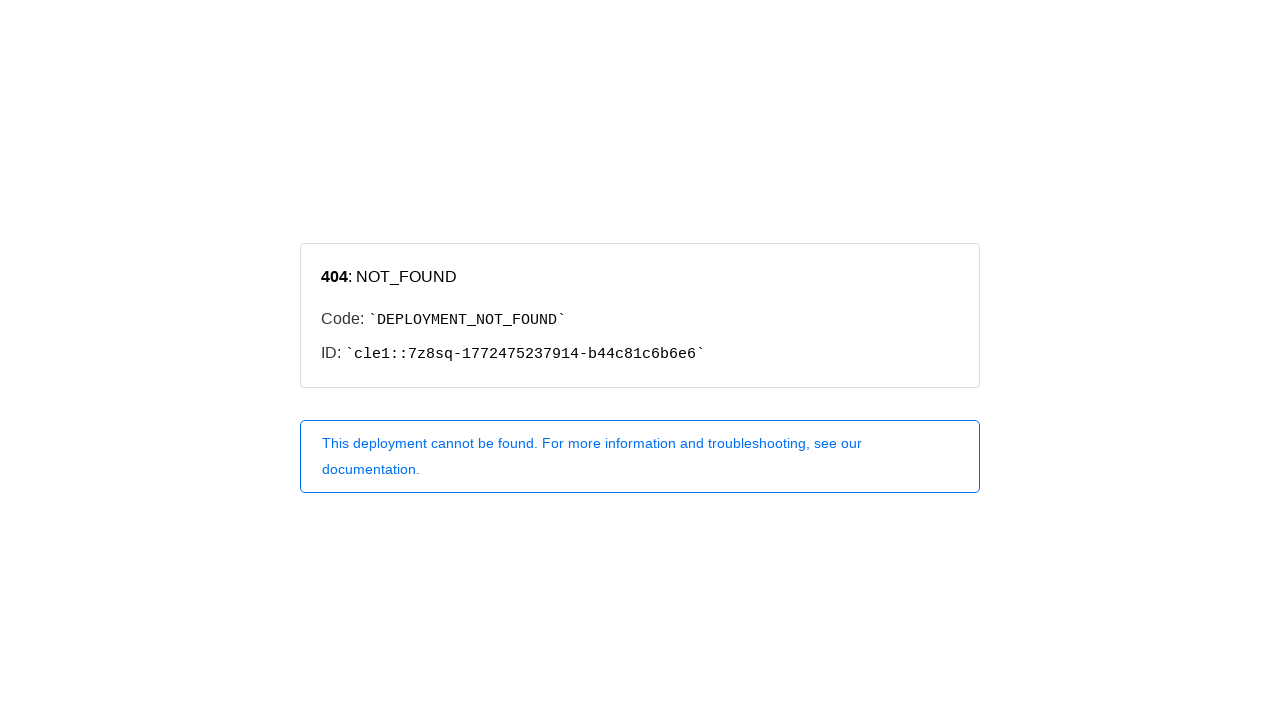

❌ Exception occurred while testing Melancholic: Locator.wait_for: Timeout 10000ms exceeded.
Call log:
  - waiting for locator("button:has-text(\"Melancholic\")") to be visible

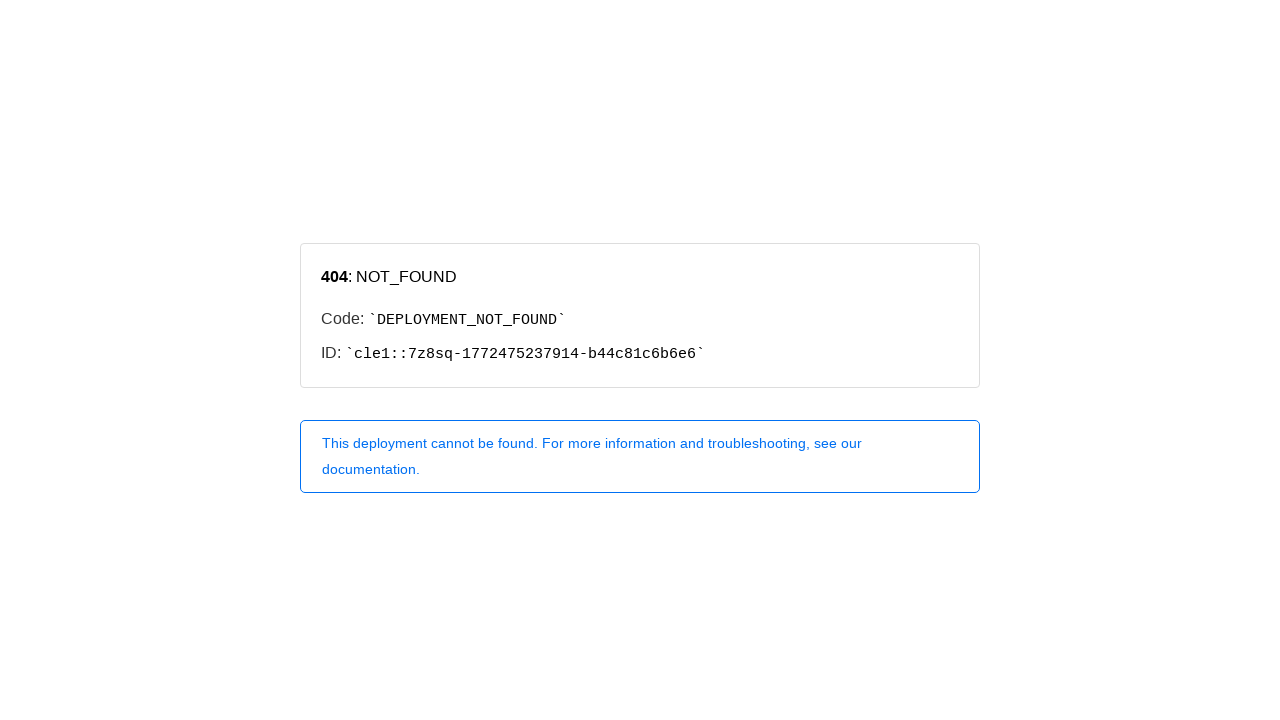

Navigated to Mood Mix application for testing Energetic tile
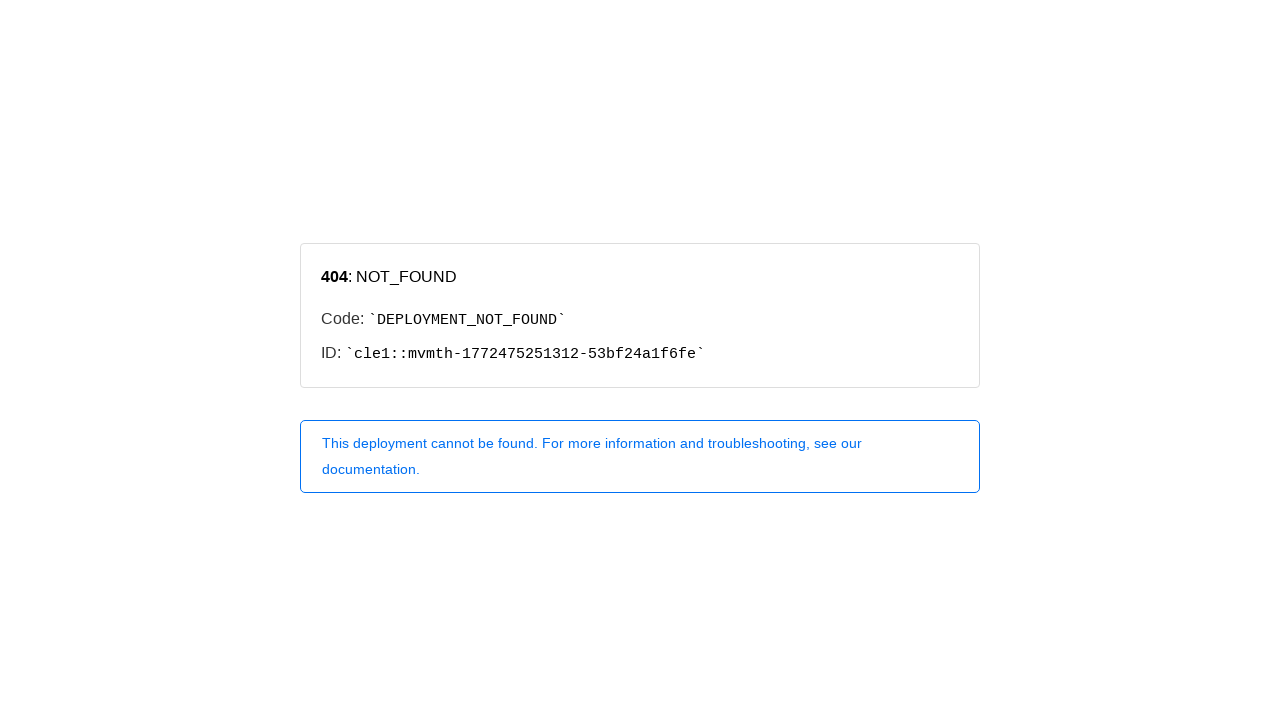

Waited 3 seconds for page to fully load before testing Energetic
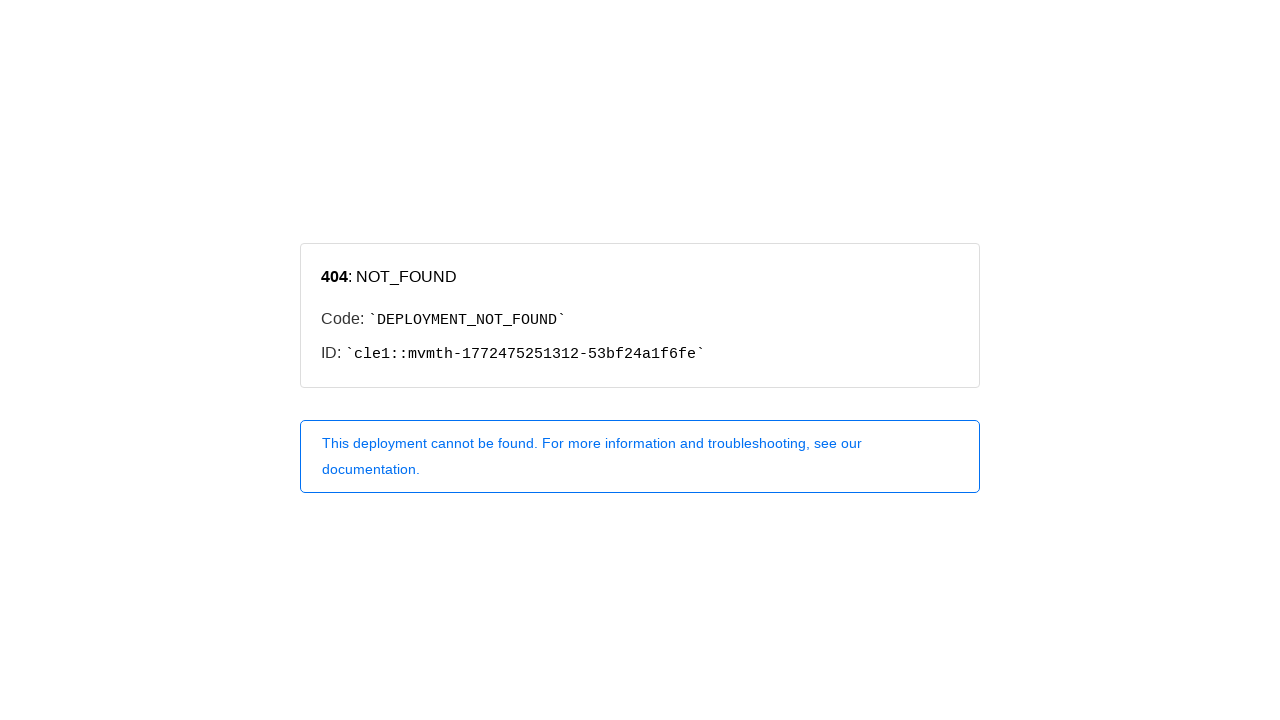

❌ Exception occurred while testing Energetic: Locator.wait_for: Timeout 10000ms exceeded.
Call log:
  - waiting for locator("button:has-text(\"Energetic\")") to be visible

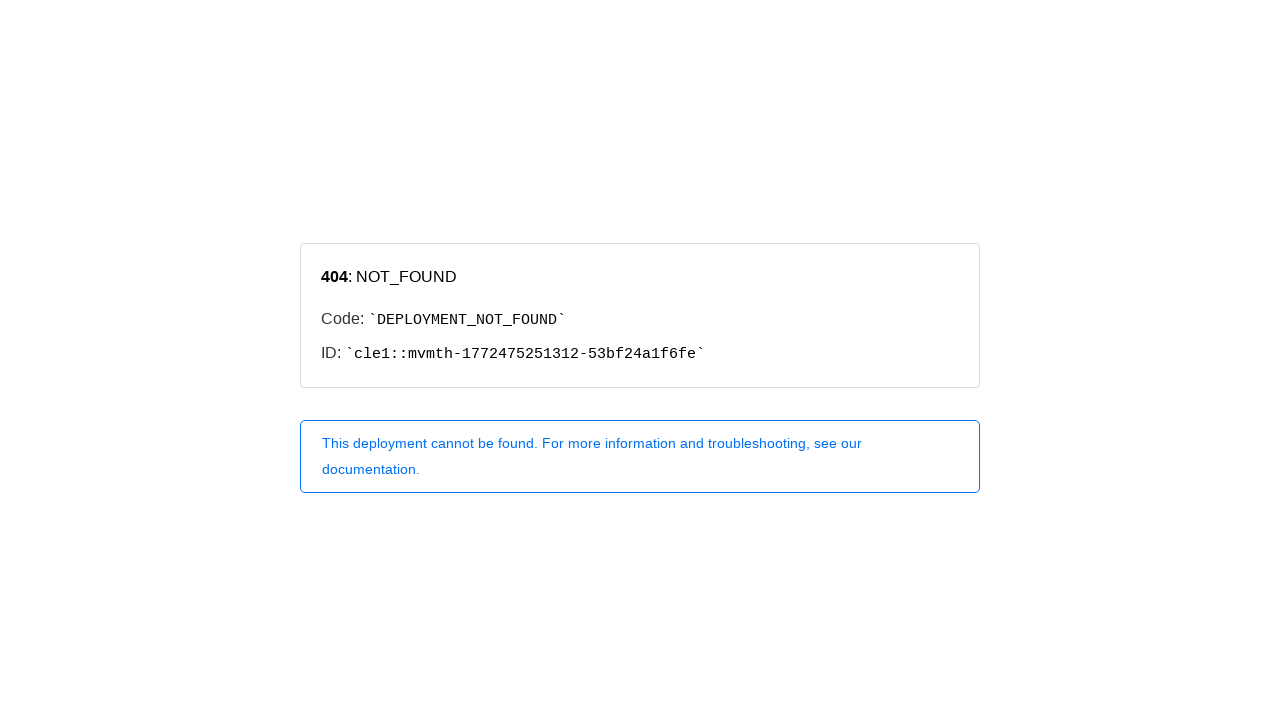

Navigated to Mood Mix application for testing Serene tile
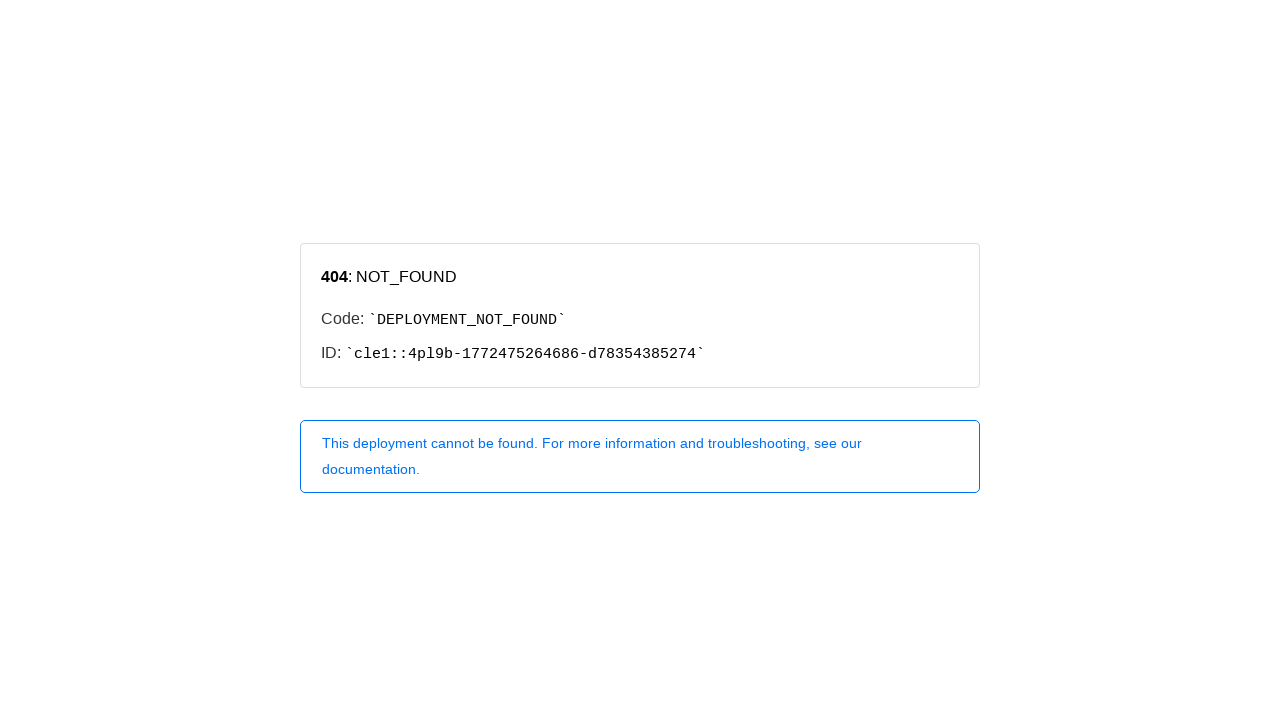

Waited 3 seconds for page to fully load before testing Serene
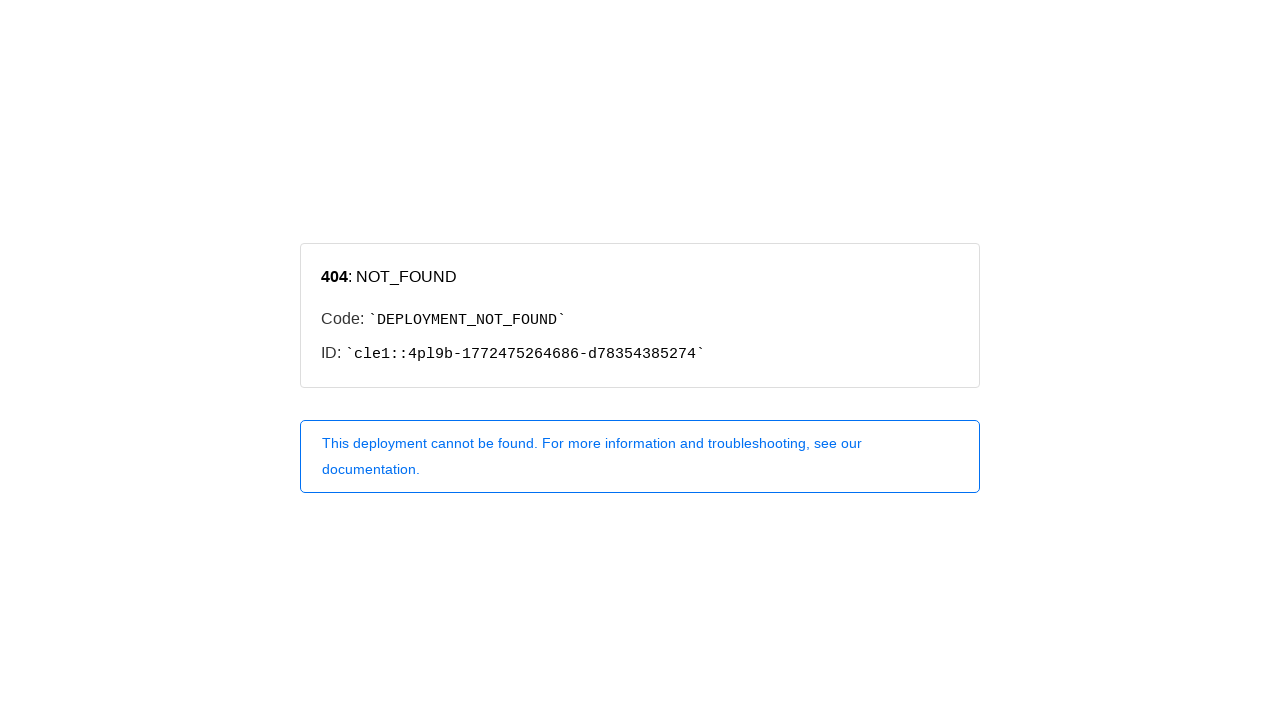

❌ Exception occurred while testing Serene: Locator.wait_for: Timeout 10000ms exceeded.
Call log:
  - waiting for locator("button:has-text(\"Serene\")") to be visible

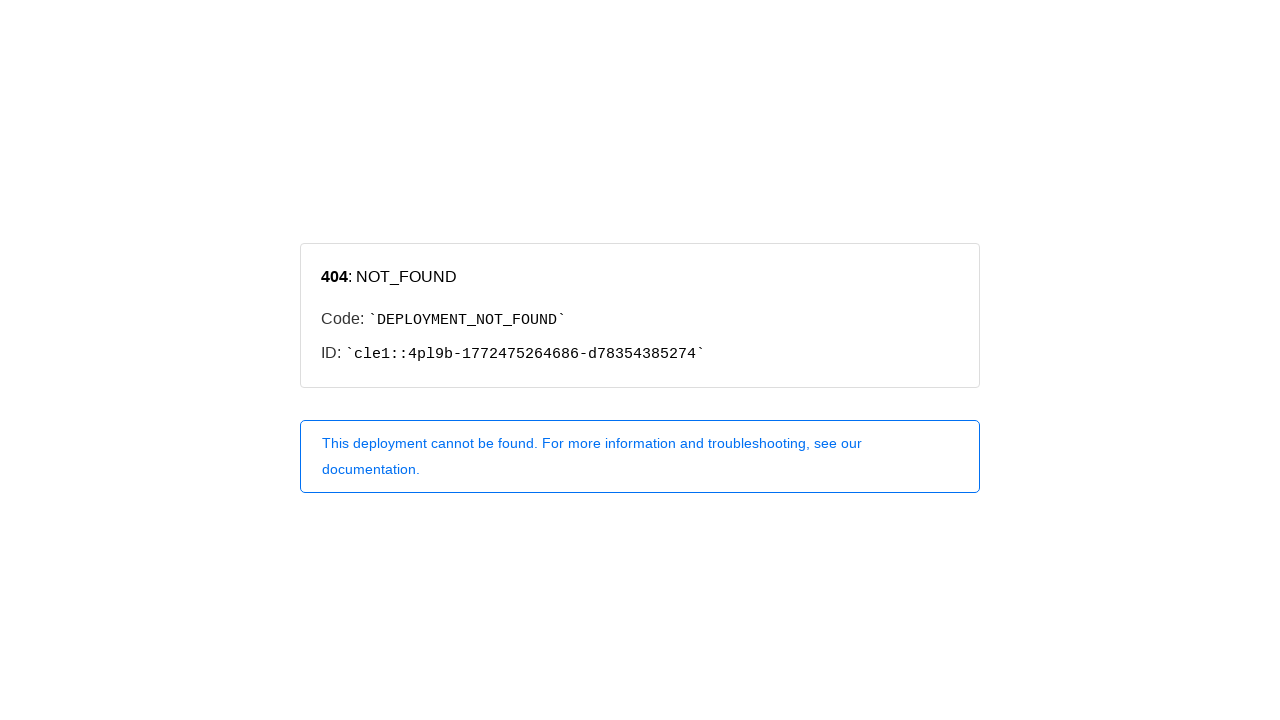

Navigated to Mood Mix application for testing Passionate tile
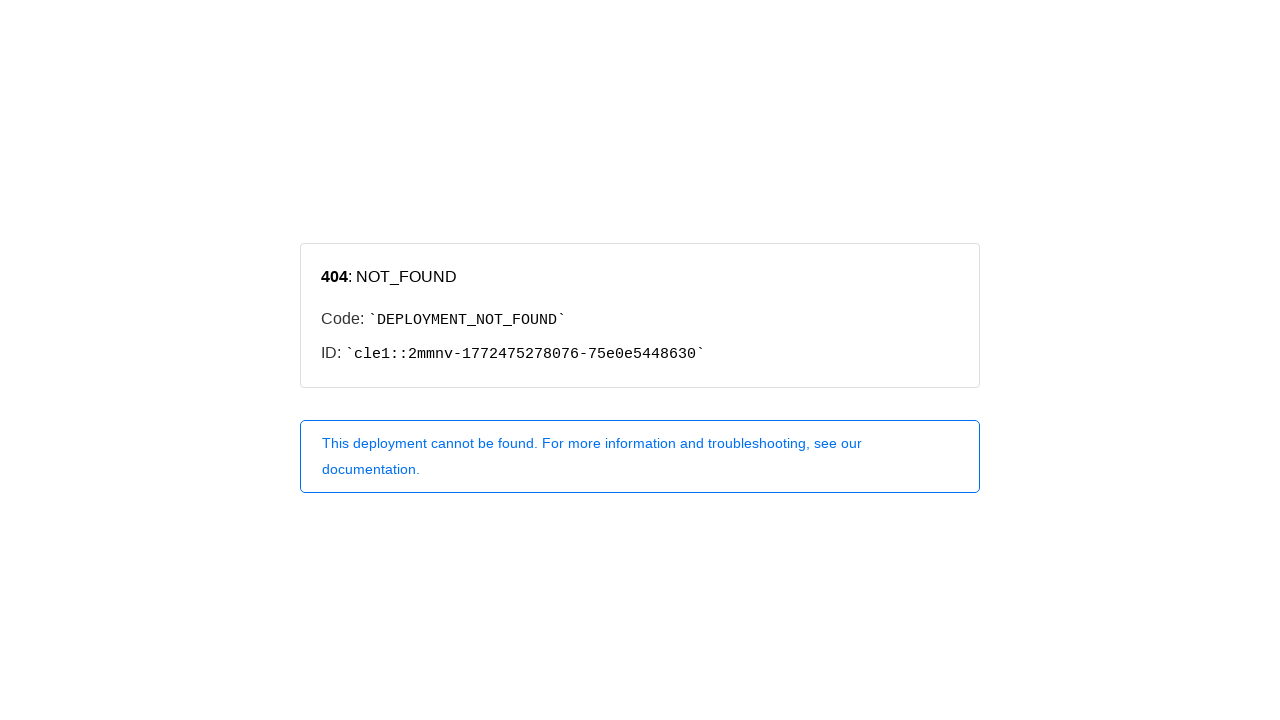

Waited 3 seconds for page to fully load before testing Passionate
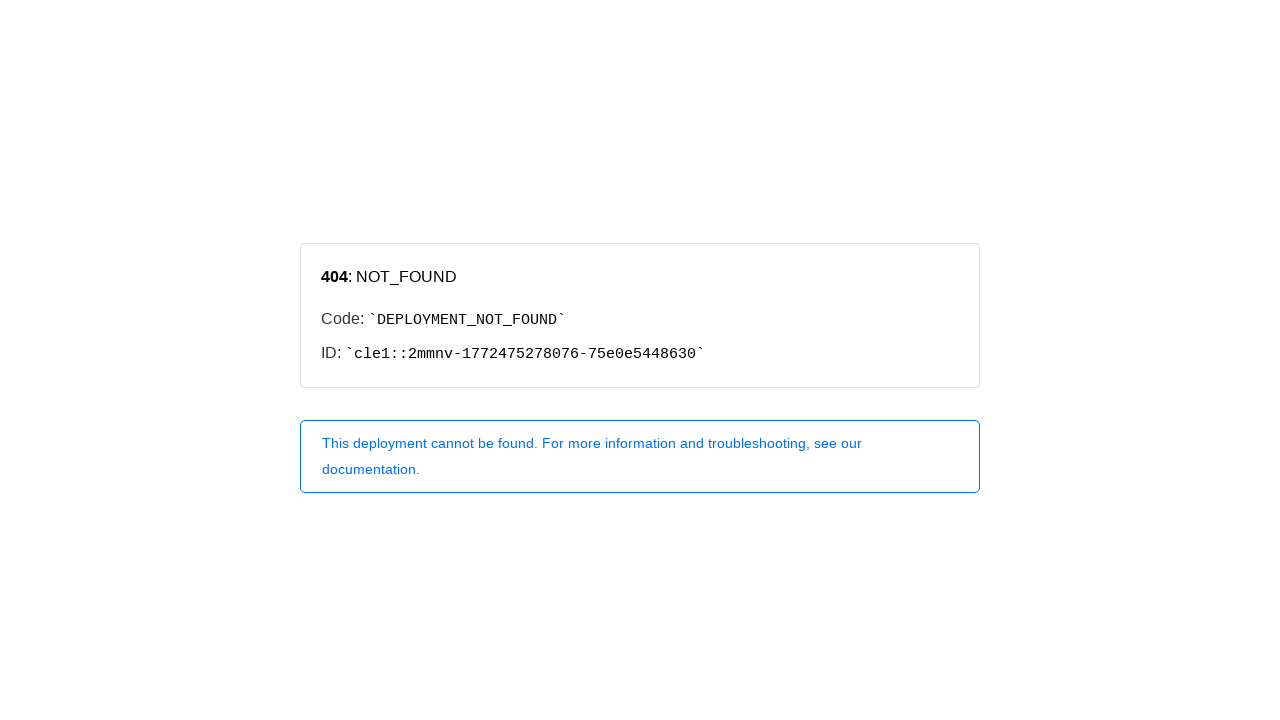

❌ Exception occurred while testing Passionate: Locator.wait_for: Timeout 10000ms exceeded.
Call log:
  - waiting for locator("button:has-text(\"Passionate\")") to be visible

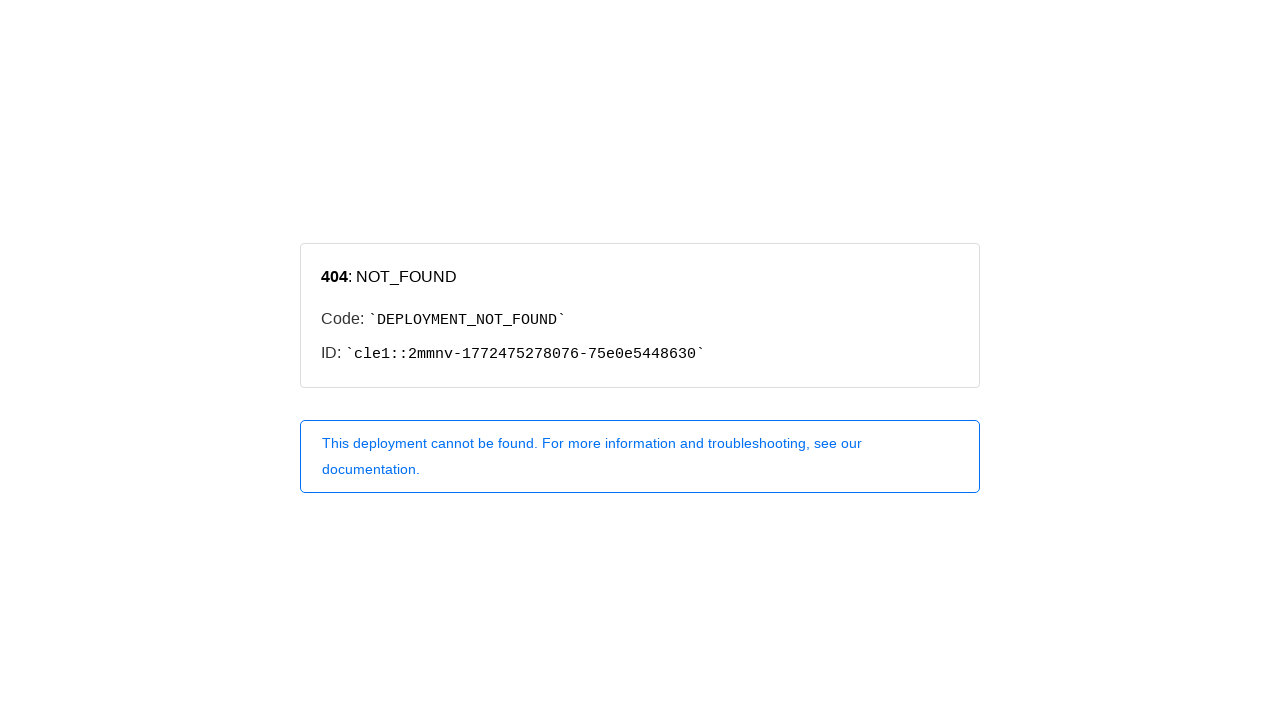

Navigated to Mood Mix application for testing Contemplative tile
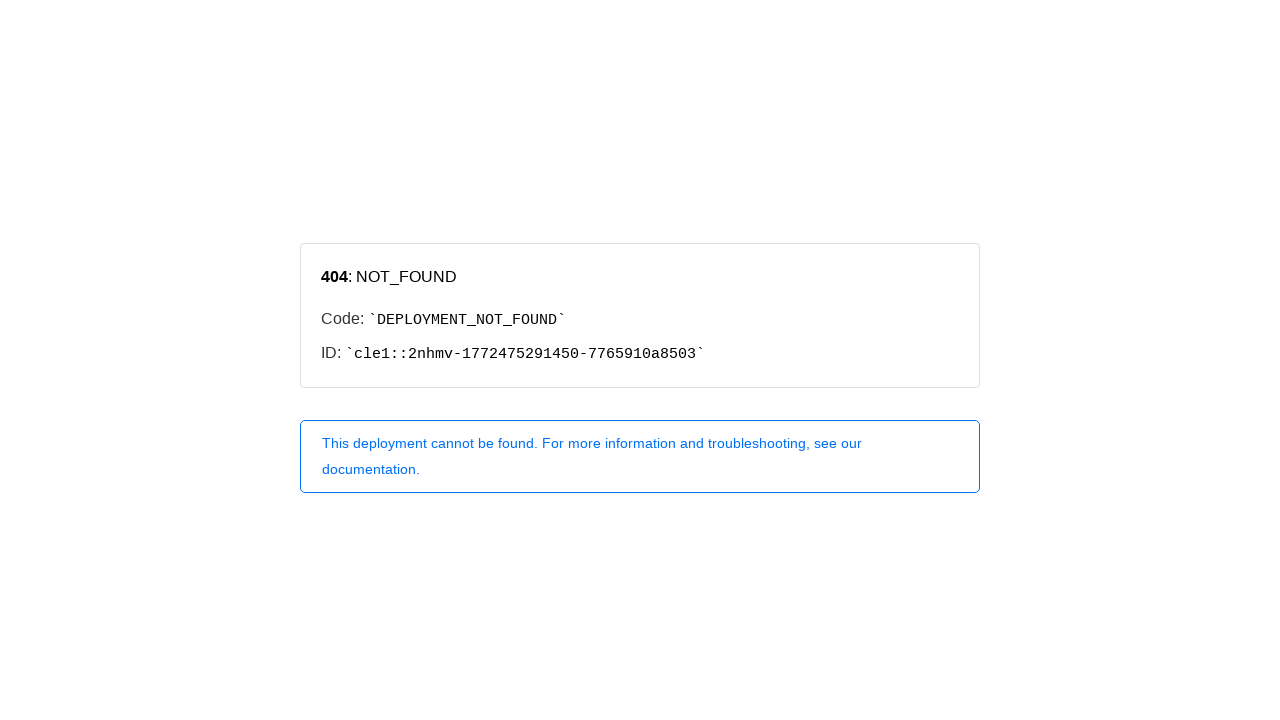

Waited 3 seconds for page to fully load before testing Contemplative
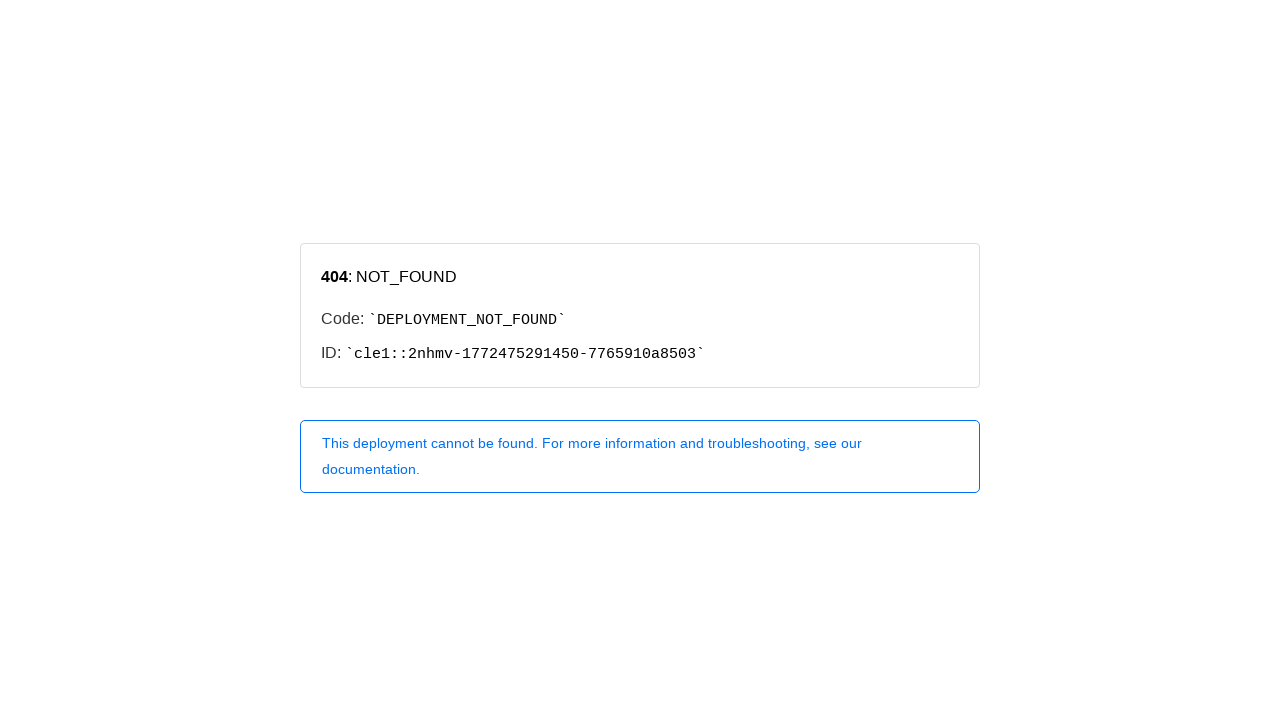

❌ Exception occurred while testing Contemplative: Locator.wait_for: Timeout 10000ms exceeded.
Call log:
  - waiting for locator("button:has-text(\"Contemplative\")") to be visible

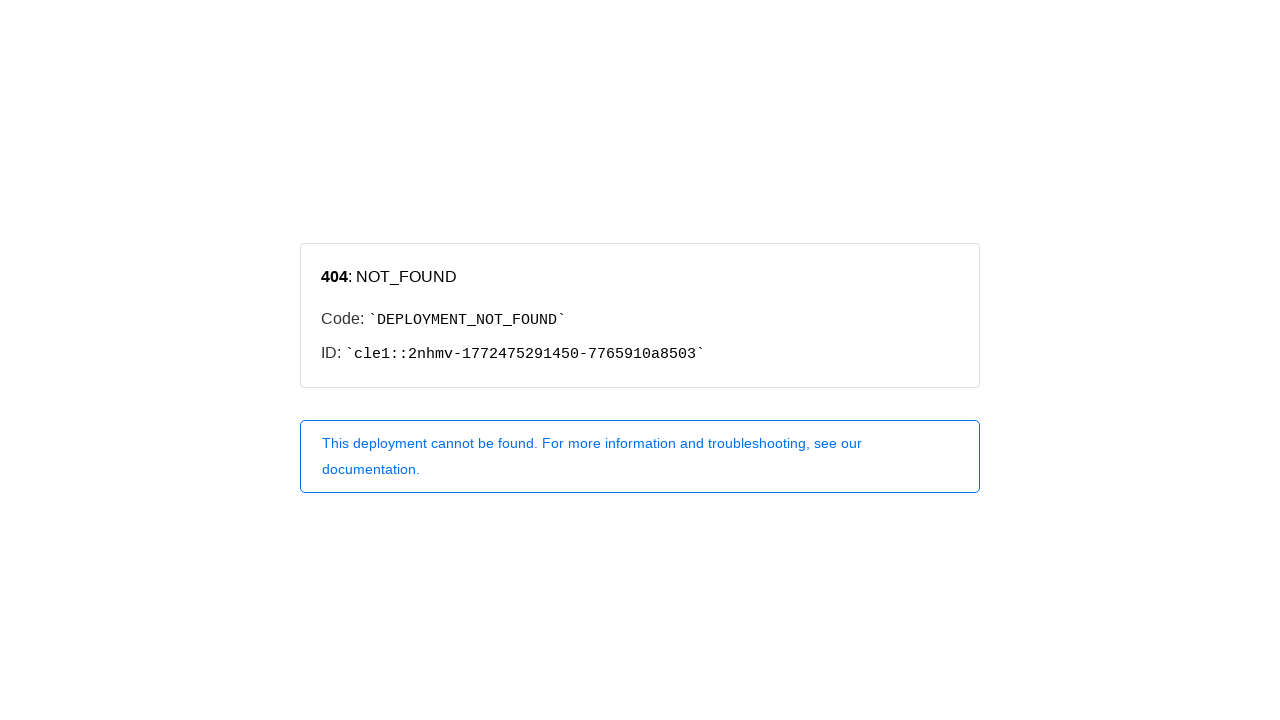

Navigated to Mood Mix application for testing Nostalgic tile
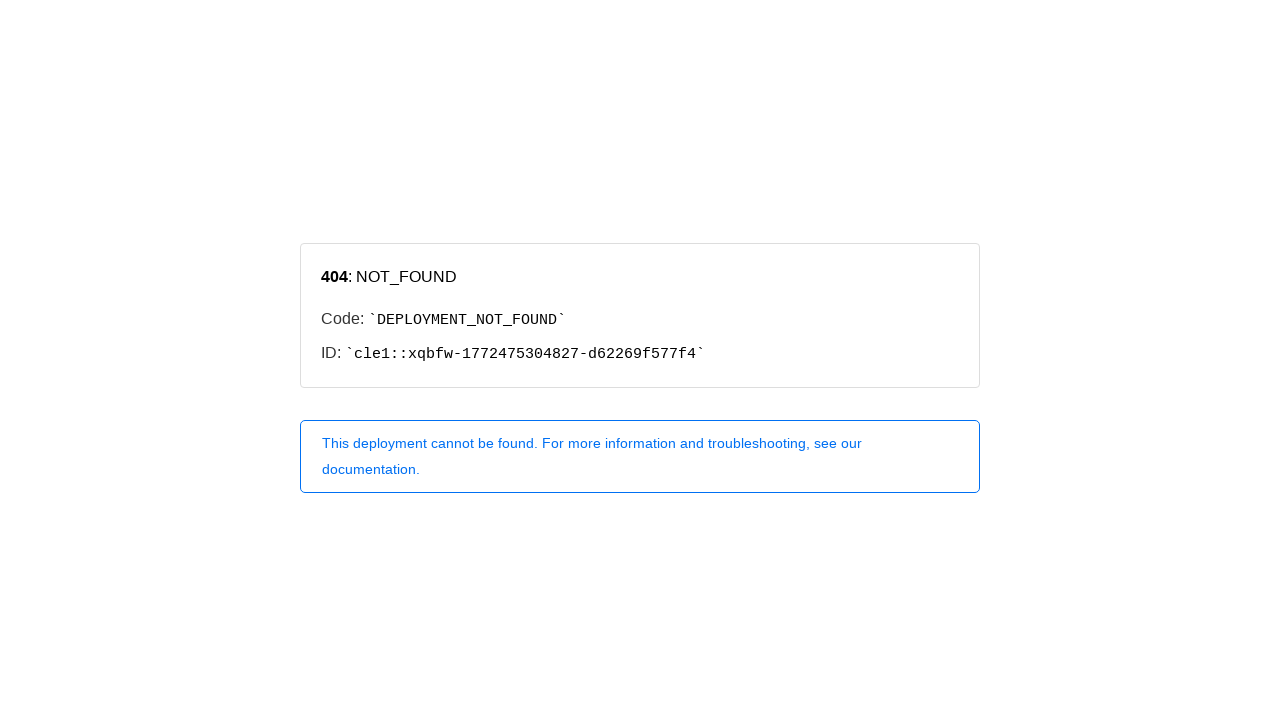

Waited 3 seconds for page to fully load before testing Nostalgic
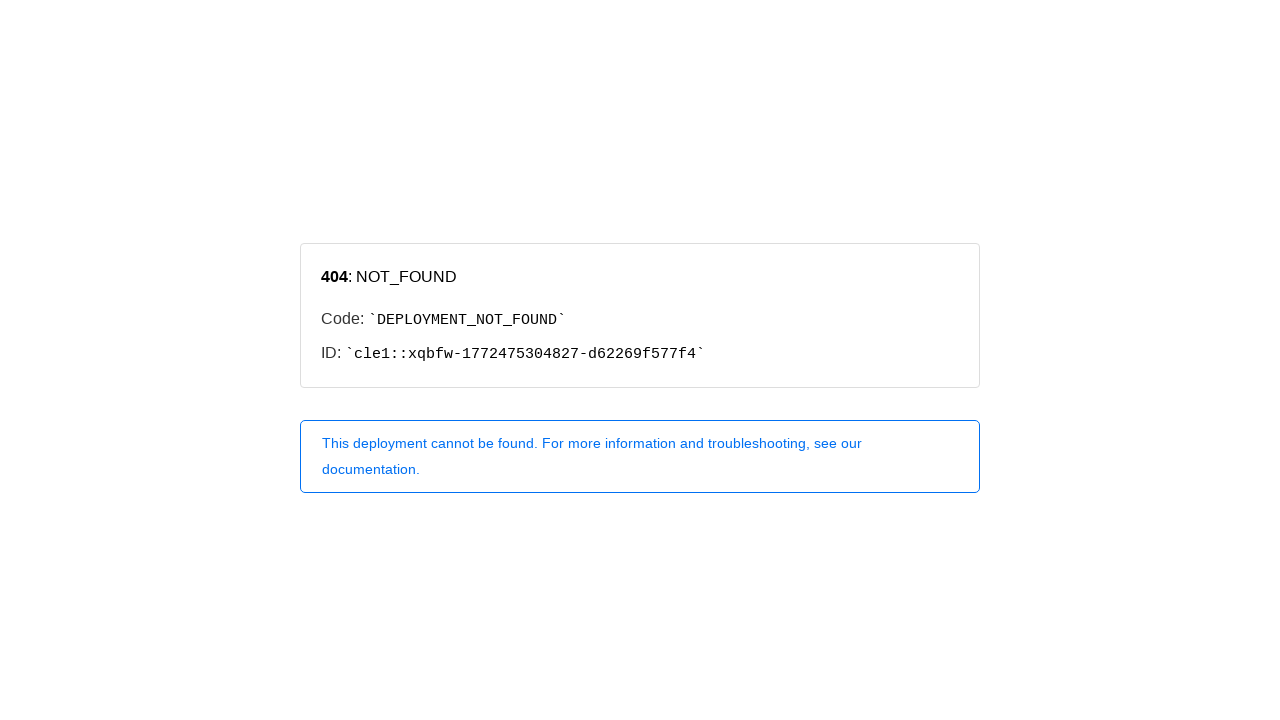

❌ Exception occurred while testing Nostalgic: Locator.wait_for: Timeout 10000ms exceeded.
Call log:
  - waiting for locator("button:has-text(\"Nostalgic\")") to be visible

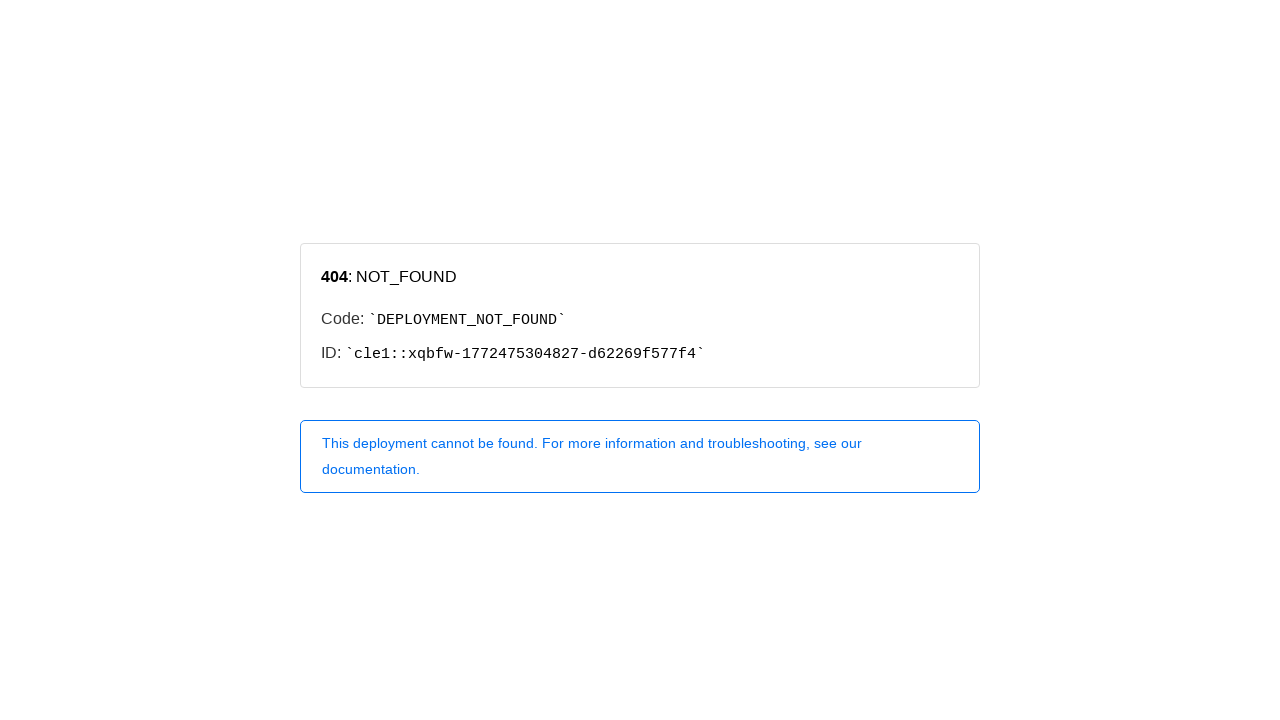

Navigated to Mood Mix application for testing Rebellious tile
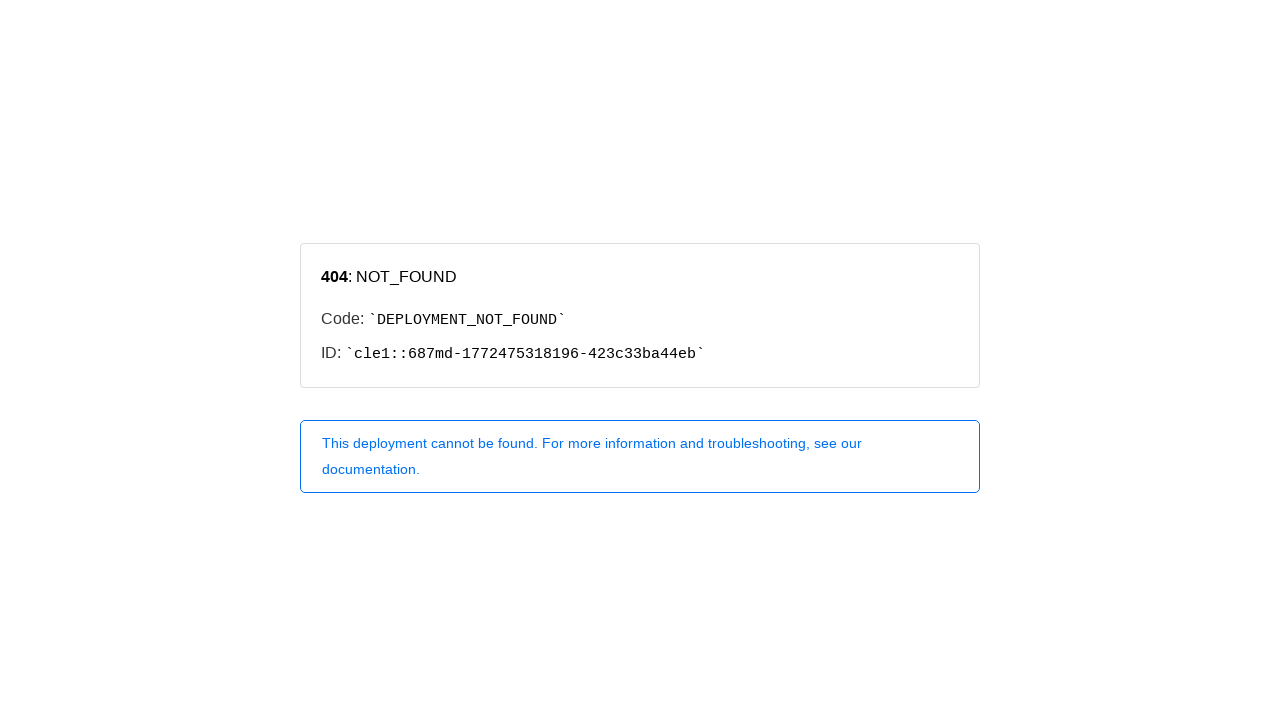

Waited 3 seconds for page to fully load before testing Rebellious
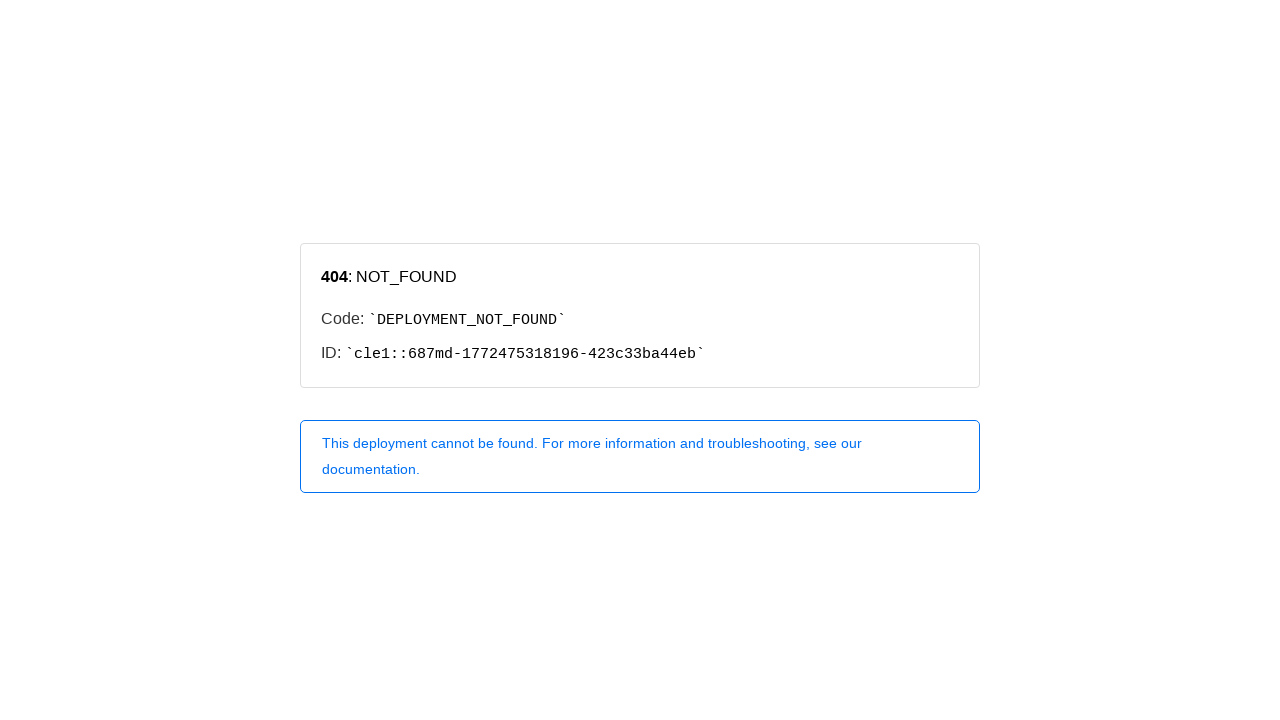

❌ Exception occurred while testing Rebellious: Locator.wait_for: Timeout 10000ms exceeded.
Call log:
  - waiting for locator("button:has-text(\"Rebellious\")") to be visible

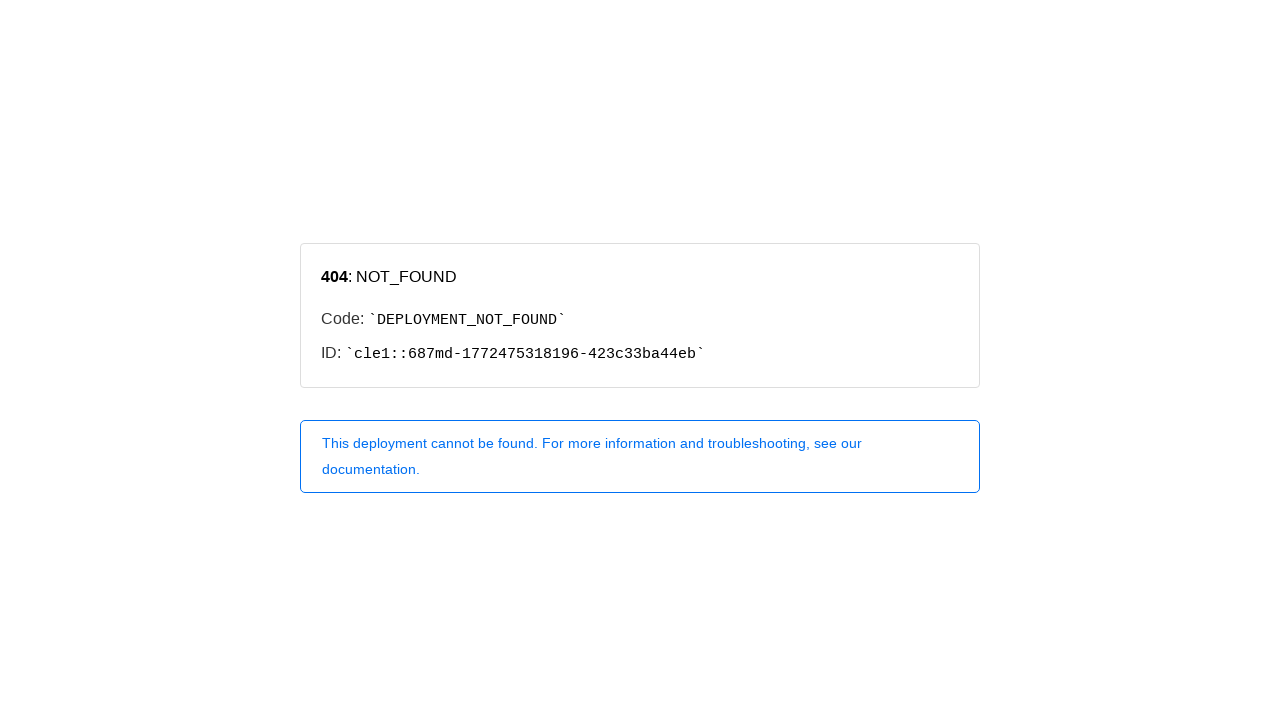

Navigated to Mood Mix application for testing Mystical tile
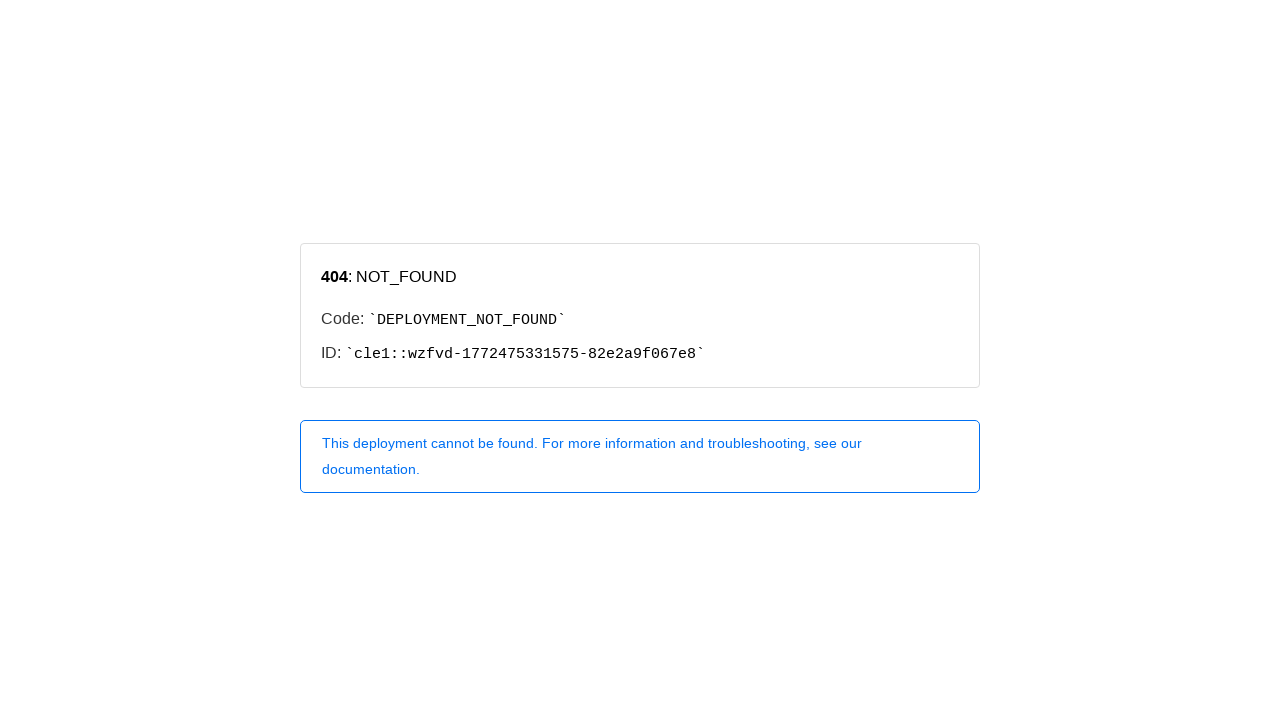

Waited 3 seconds for page to fully load before testing Mystical
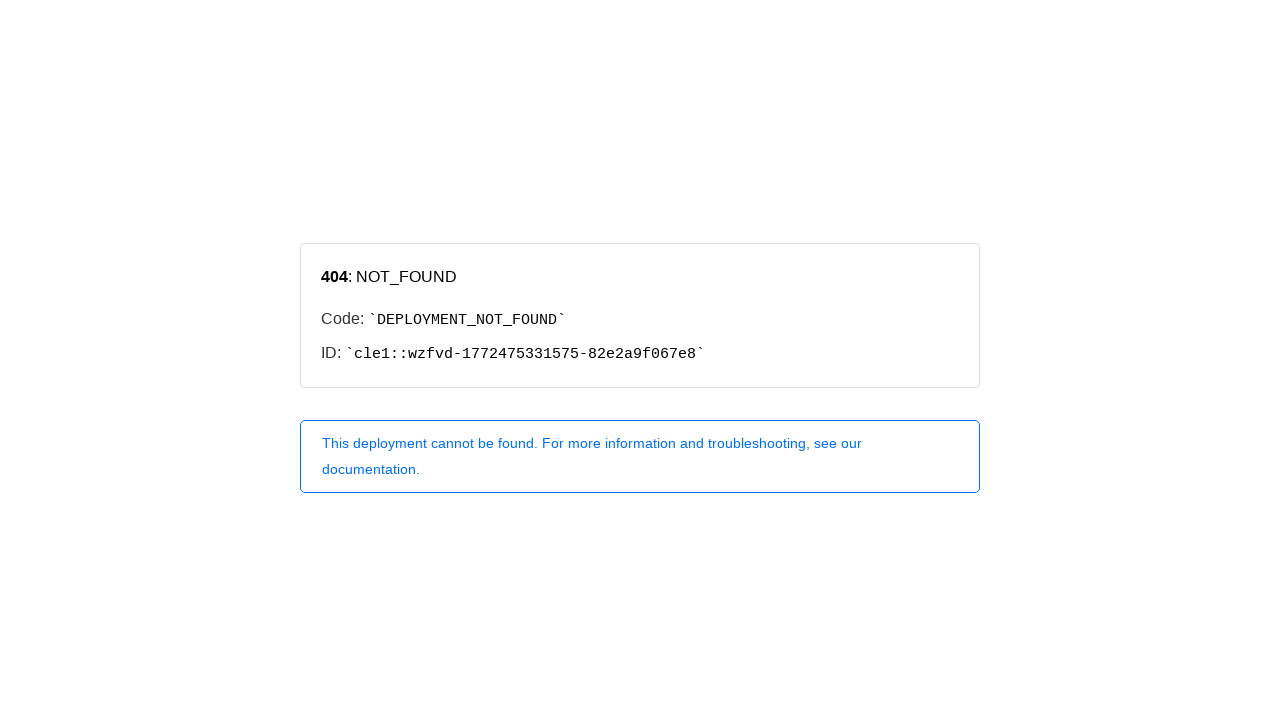

❌ Exception occurred while testing Mystical: Locator.wait_for: Timeout 10000ms exceeded.
Call log:
  - waiting for locator("button:has-text(\"Mystical\")") to be visible

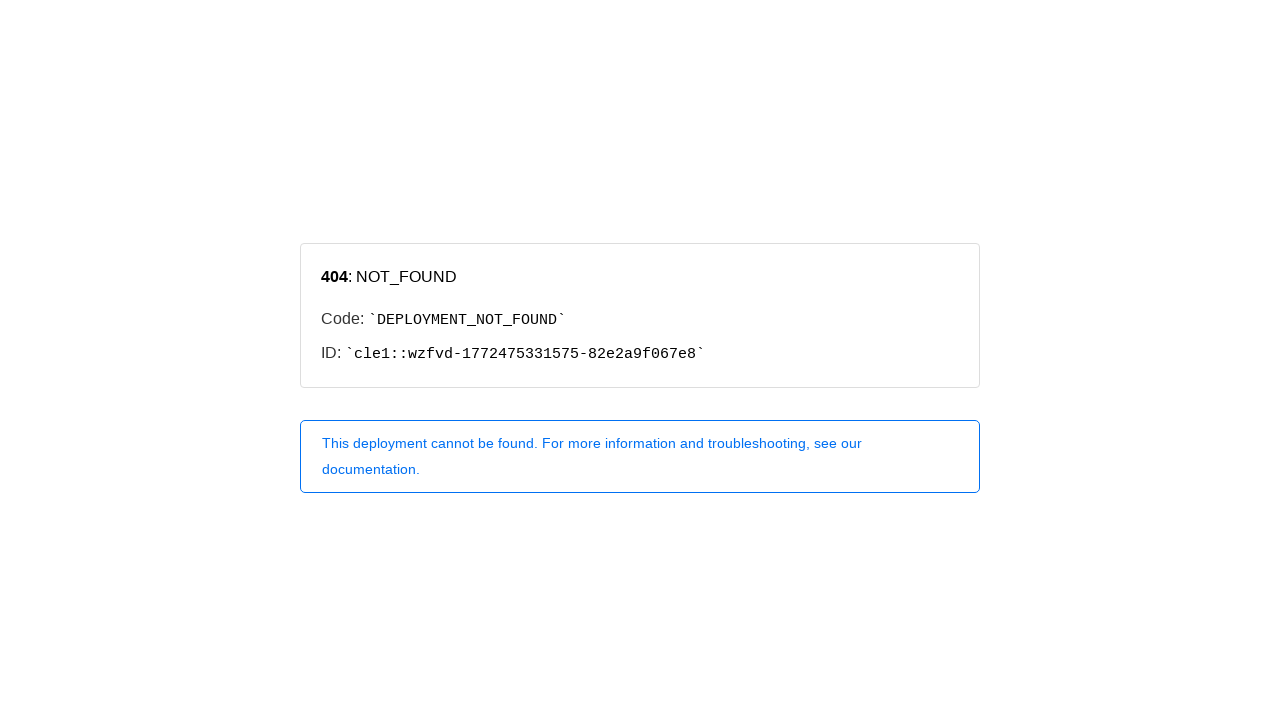

Navigated to Mood Mix application for testing Triumphant tile
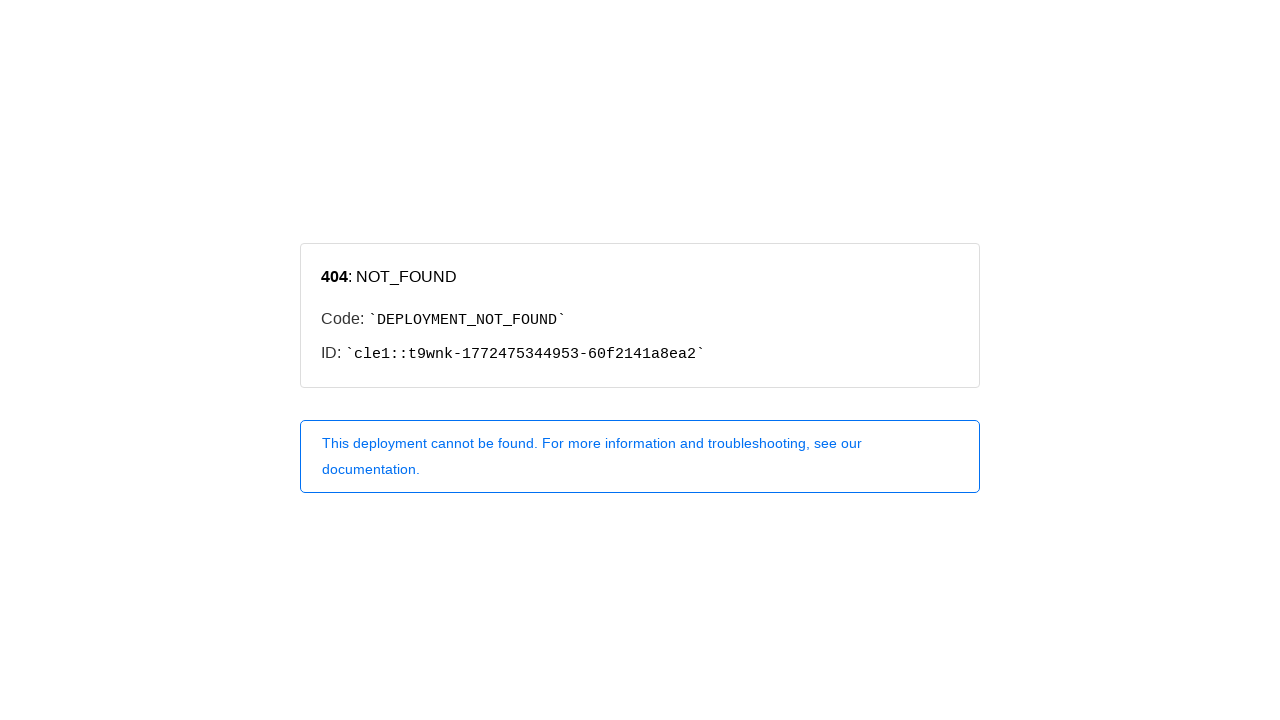

Waited 3 seconds for page to fully load before testing Triumphant
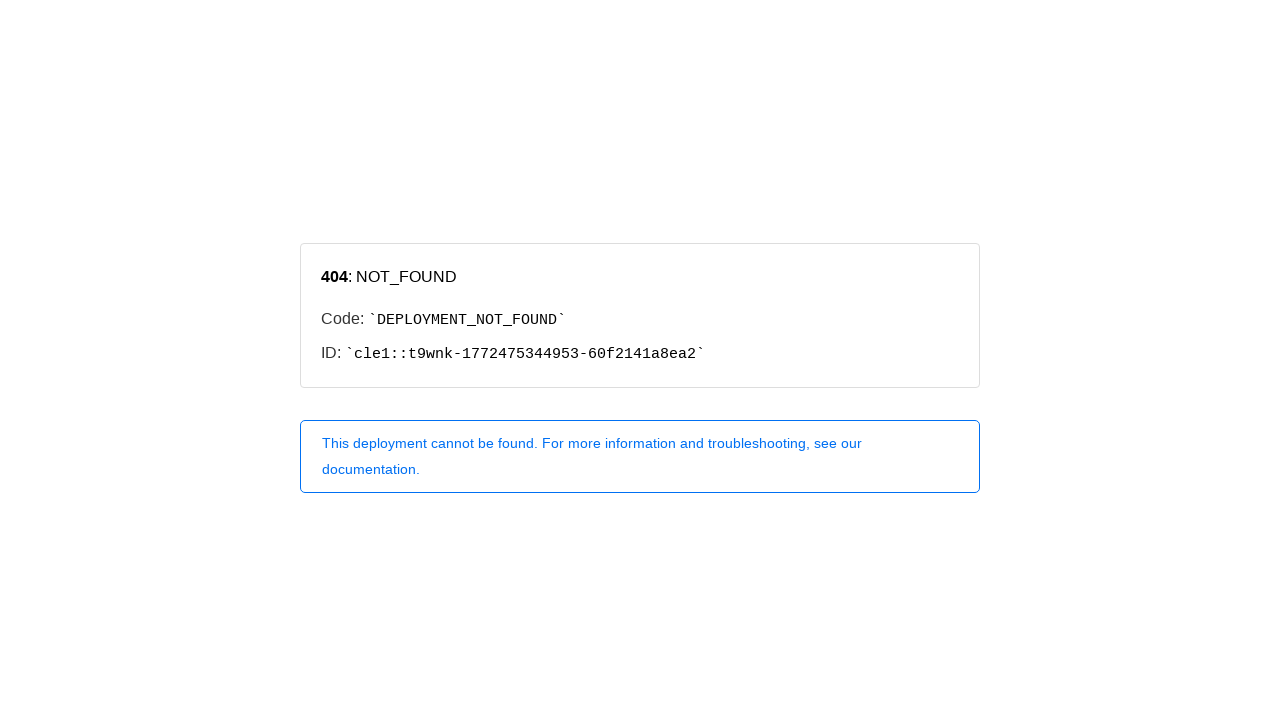

❌ Exception occurred while testing Triumphant: Locator.wait_for: Timeout 10000ms exceeded.
Call log:
  - waiting for locator("button:has-text(\"Triumphant\")") to be visible

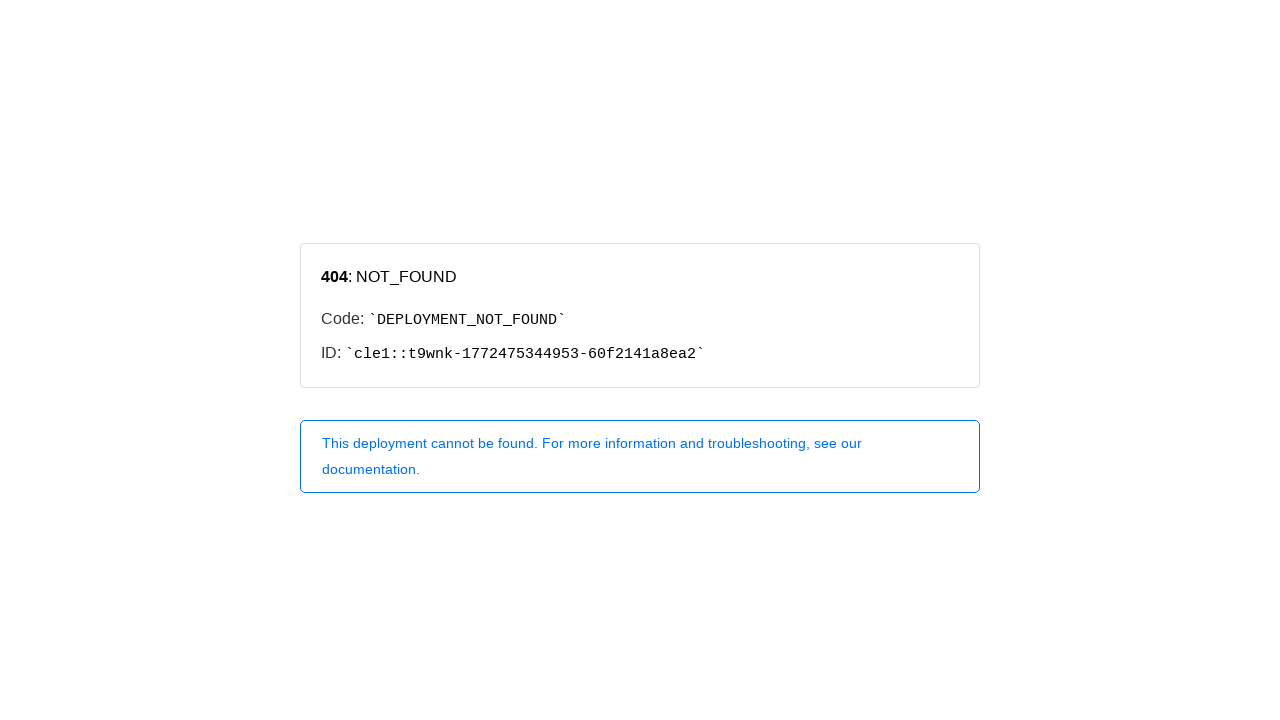

Navigated to Mood Mix application for testing Vulnerable tile
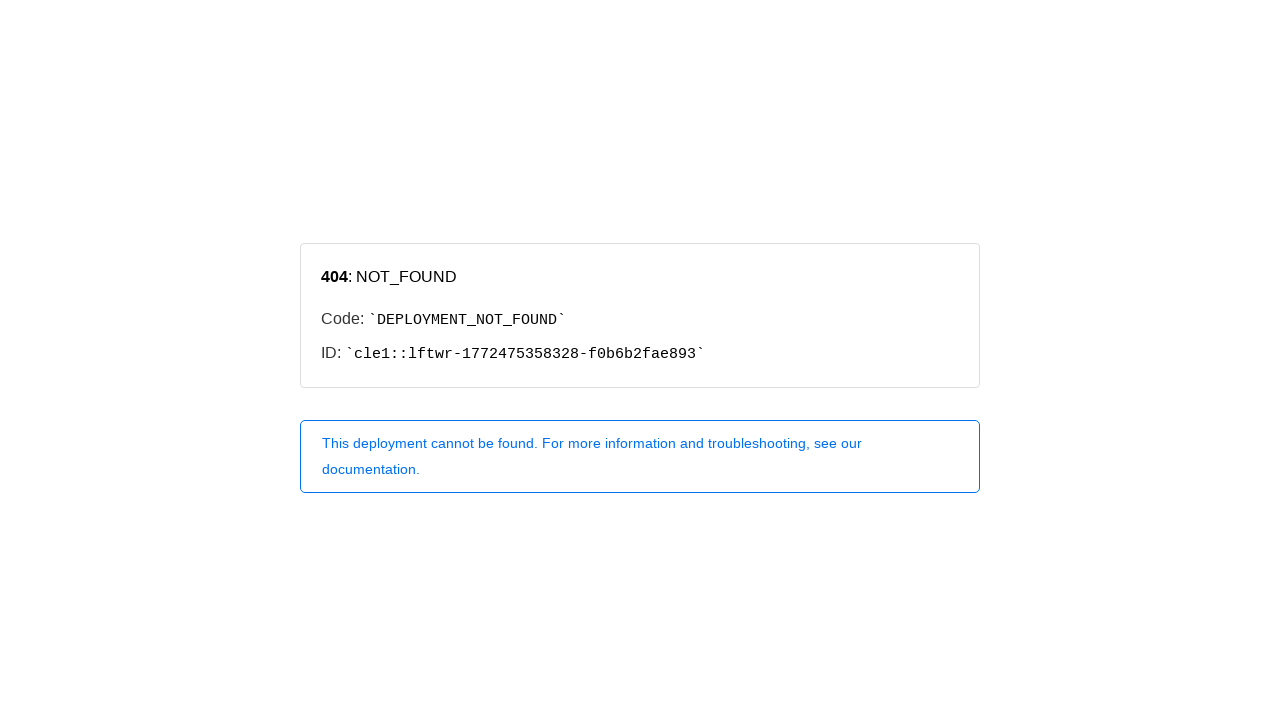

Waited 3 seconds for page to fully load before testing Vulnerable
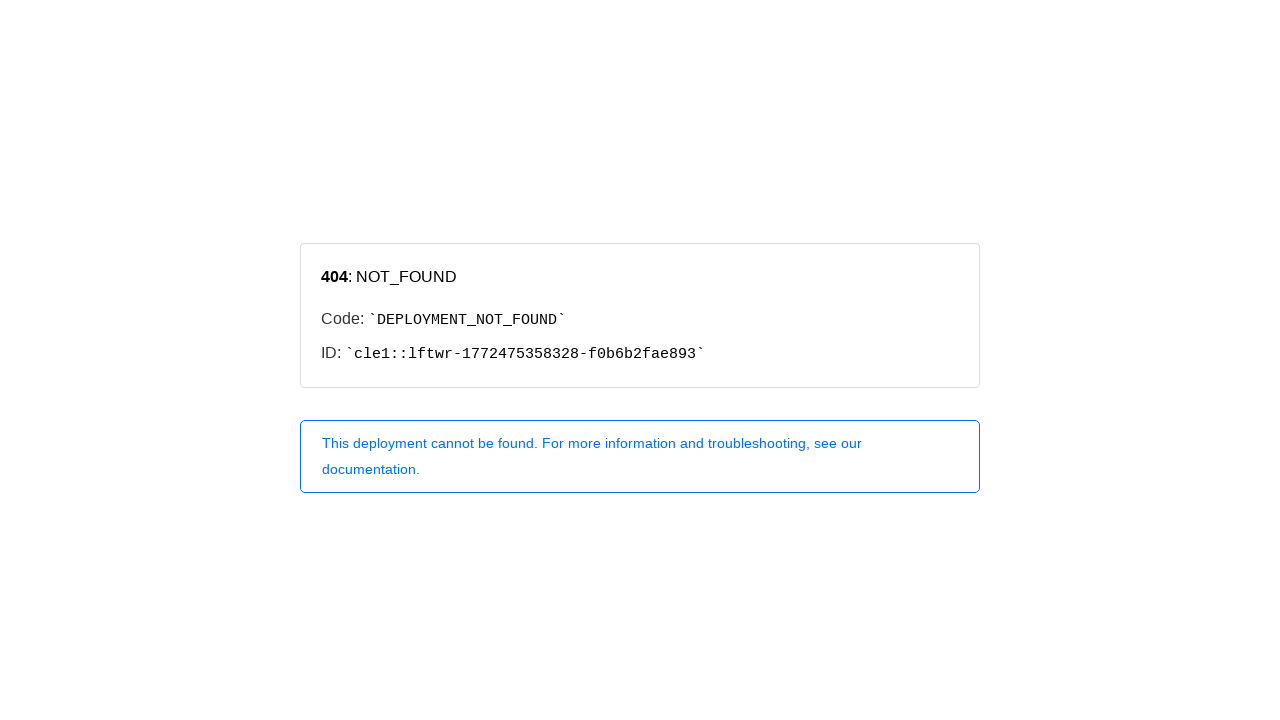

❌ Exception occurred while testing Vulnerable: Locator.wait_for: Timeout 10000ms exceeded.
Call log:
  - waiting for locator("button:has-text(\"Vulnerable\")") to be visible

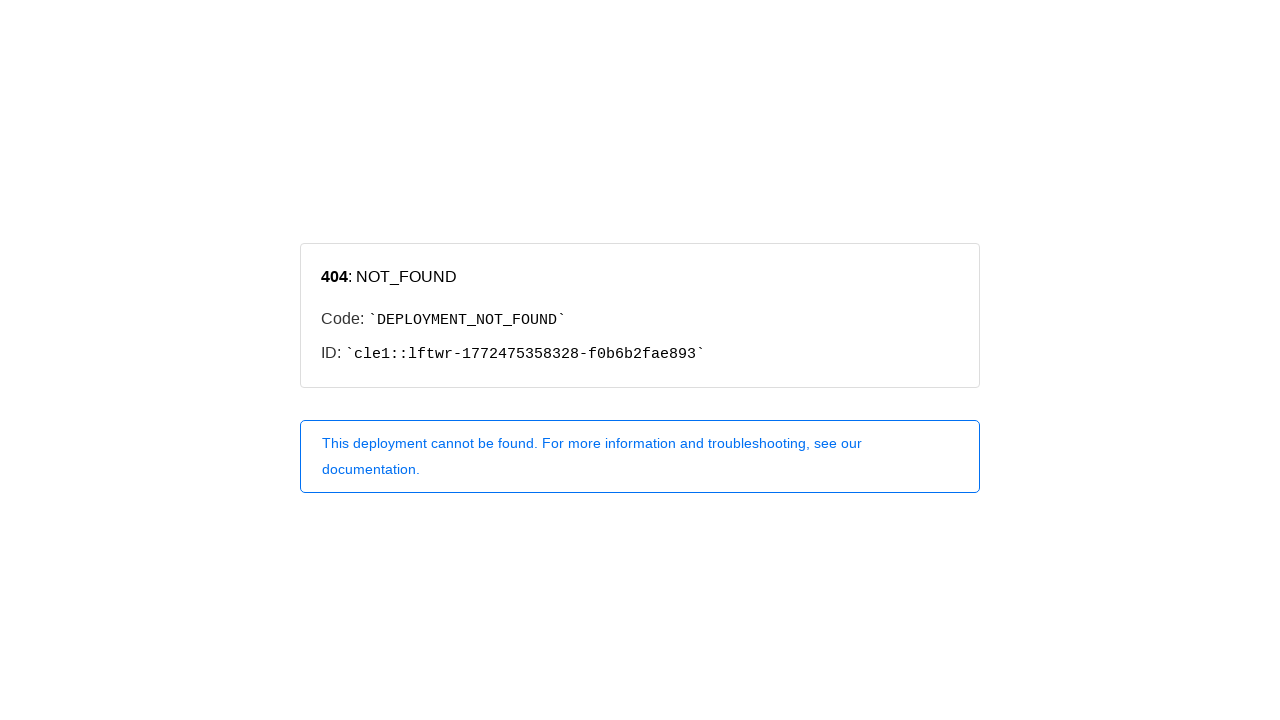

Navigated to Mood Mix application for testing Adventurous tile
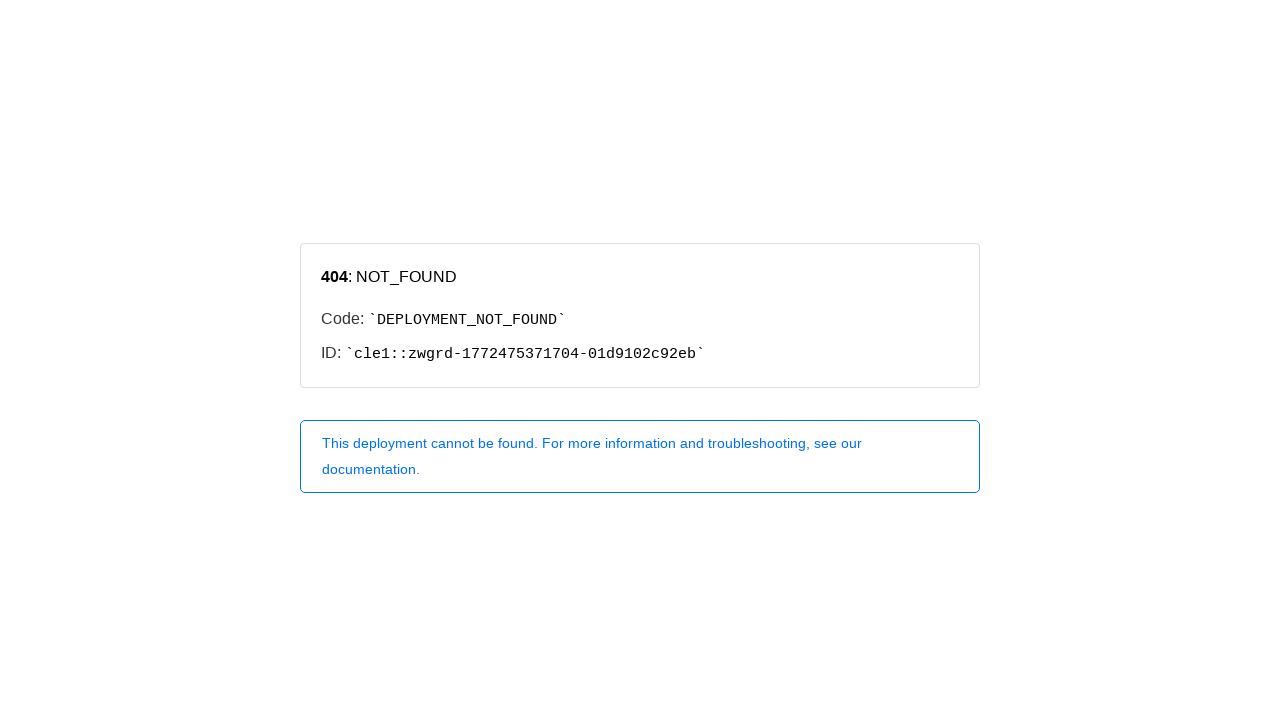

Waited 3 seconds for page to fully load before testing Adventurous
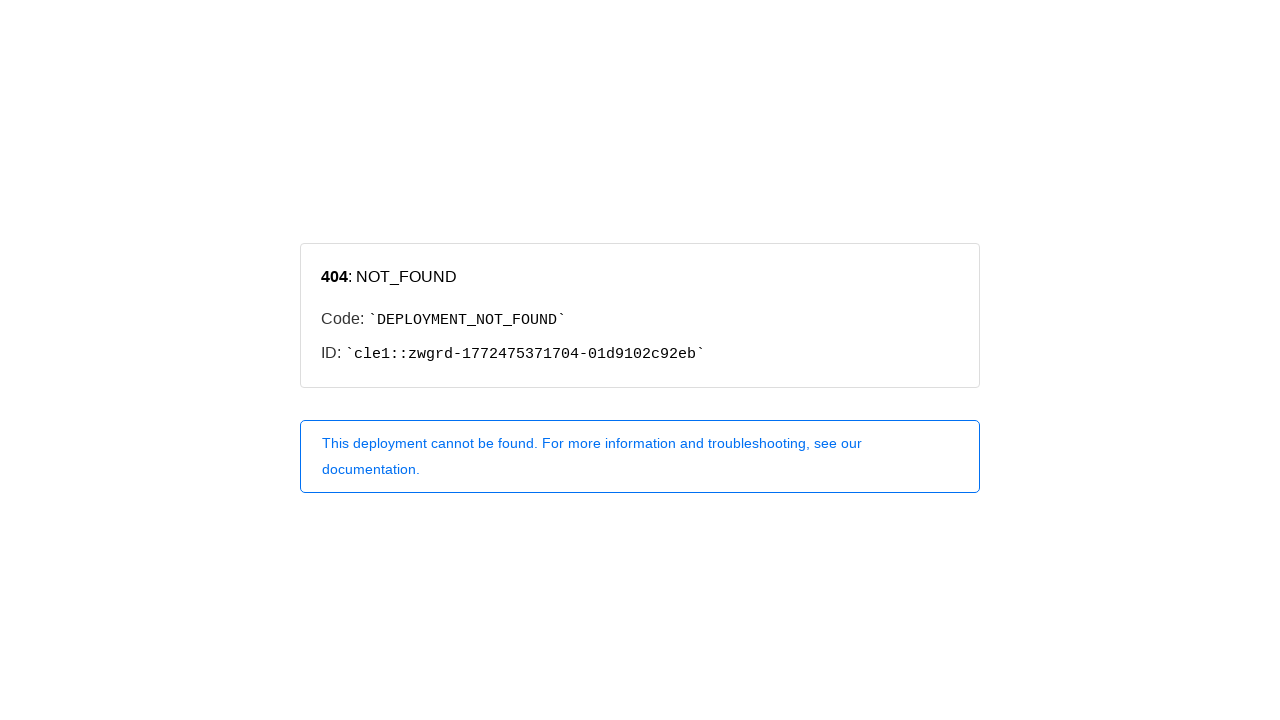

❌ Exception occurred while testing Adventurous: Locator.wait_for: Timeout 10000ms exceeded.
Call log:
  - waiting for locator("button:has-text(\"Adventurous\")") to be visible

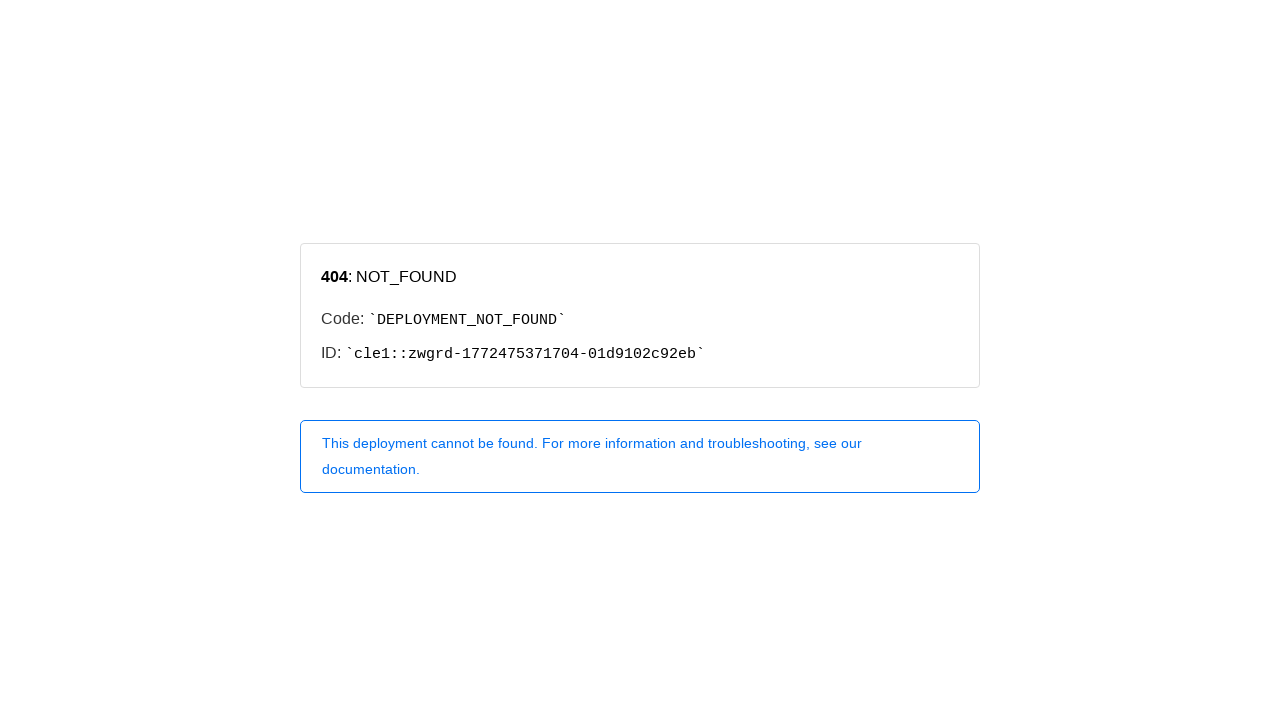

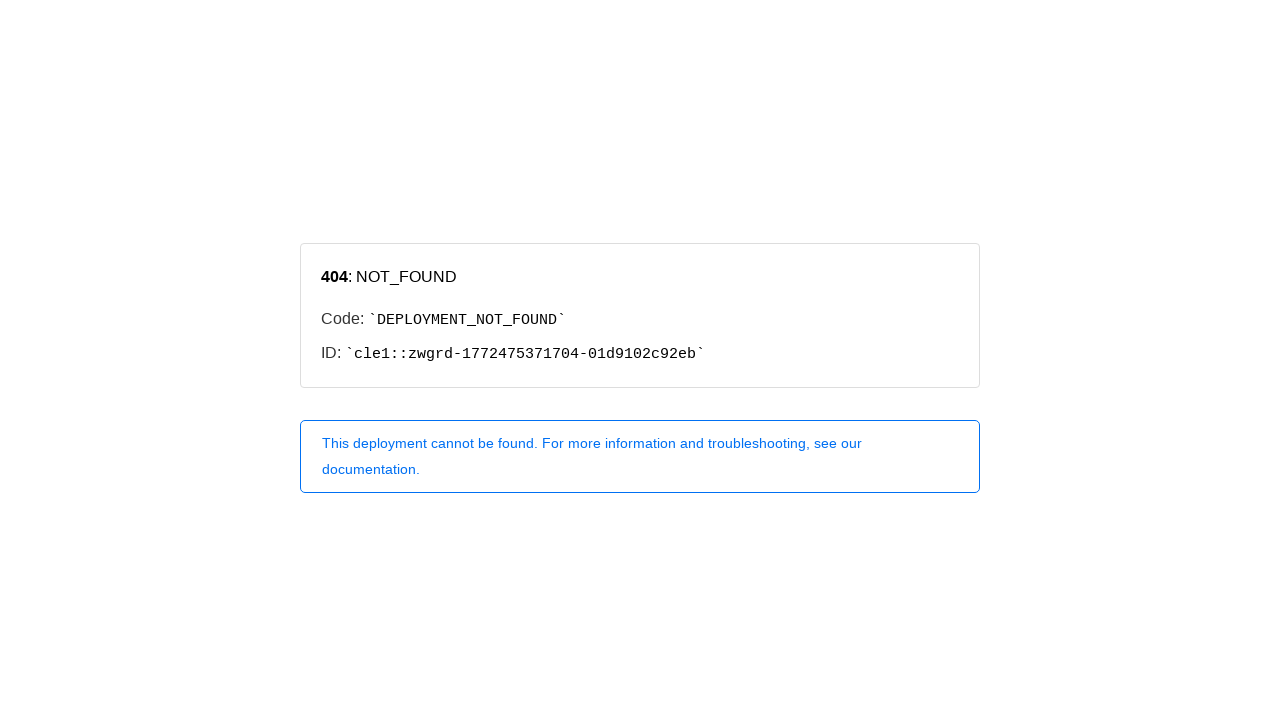